Tests pagination functionality on a product table by navigating through each page and clicking the checkbox for each product row on every page.

Starting URL: https://testautomationpractice.blogspot.com/?m=1

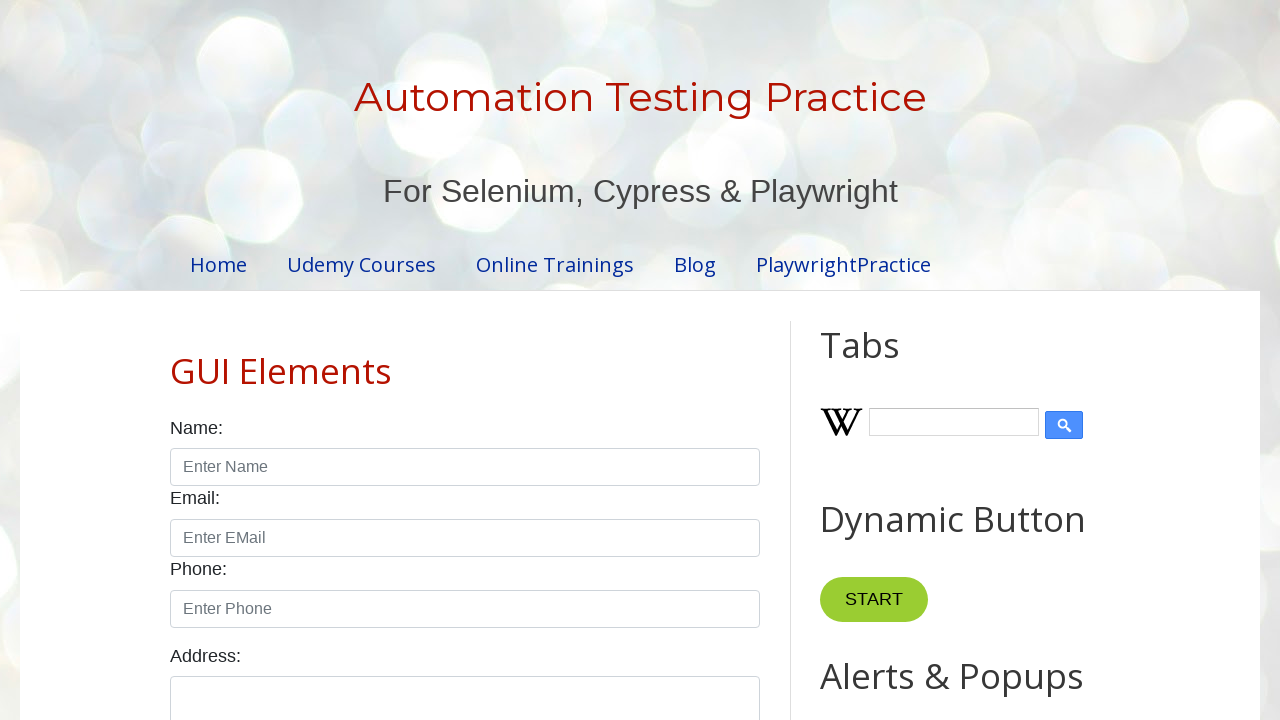

Waited for pagination element to load
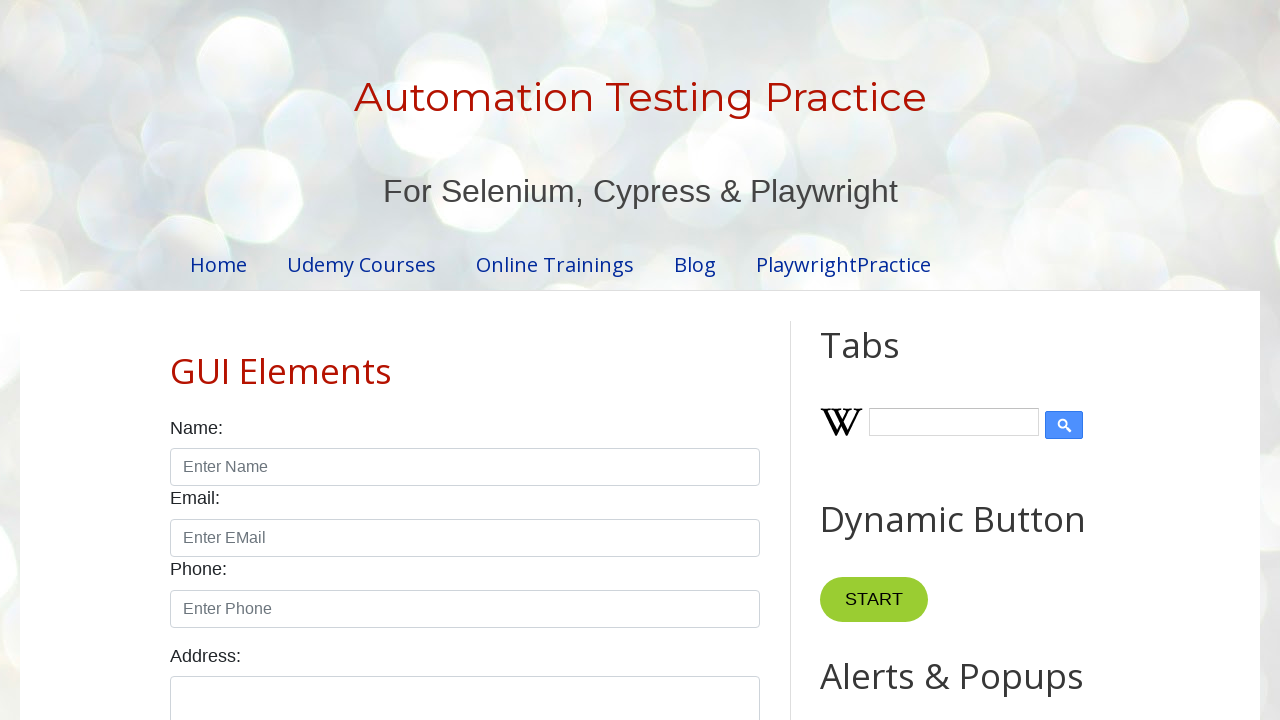

Retrieved total page count: 4 pages
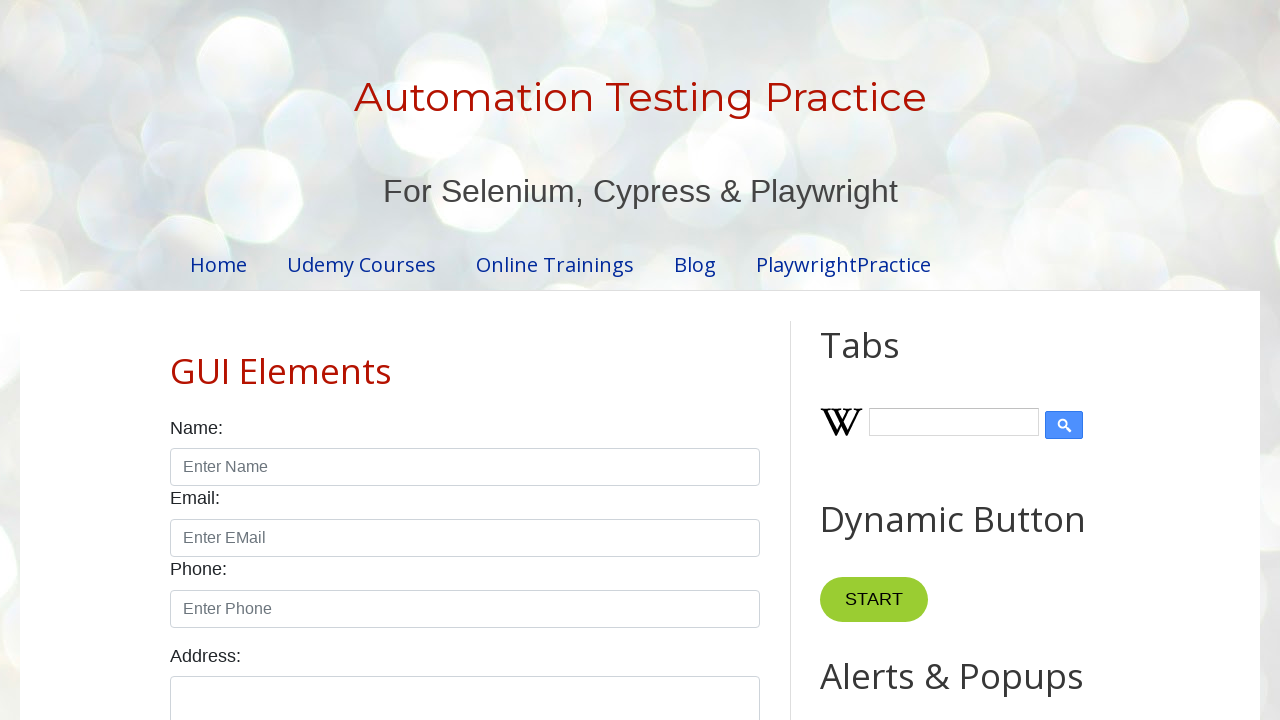

Table loaded on page 1
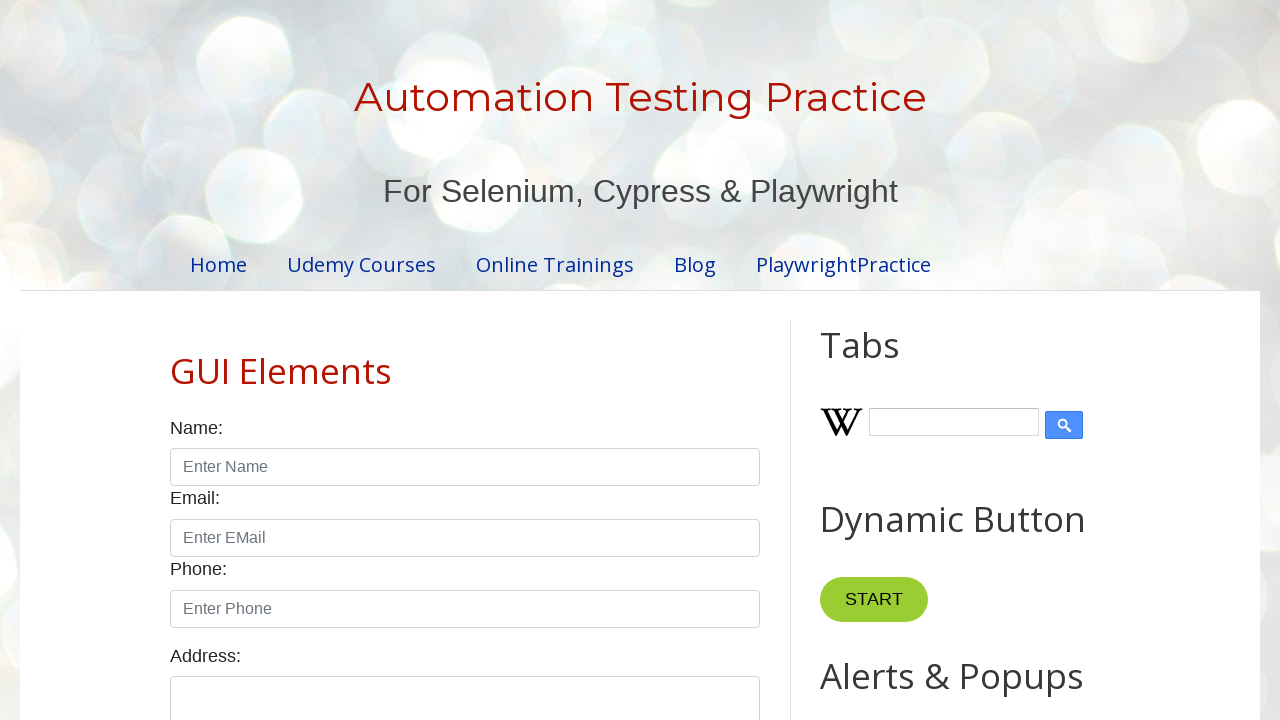

Retrieved 5 product rows from page 1
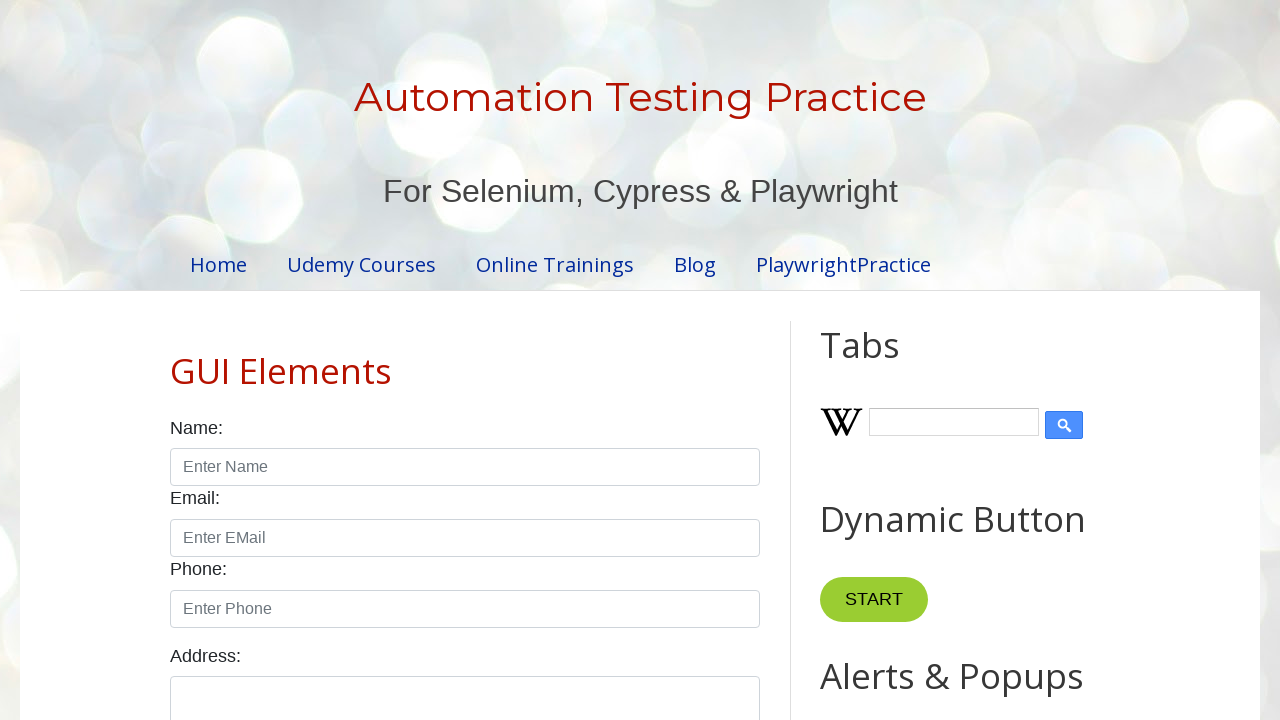

Clicked checkbox for row 1 on page 1 at (651, 361) on //table[@id='productTable']/tbody/tr[1]/td[4]//input
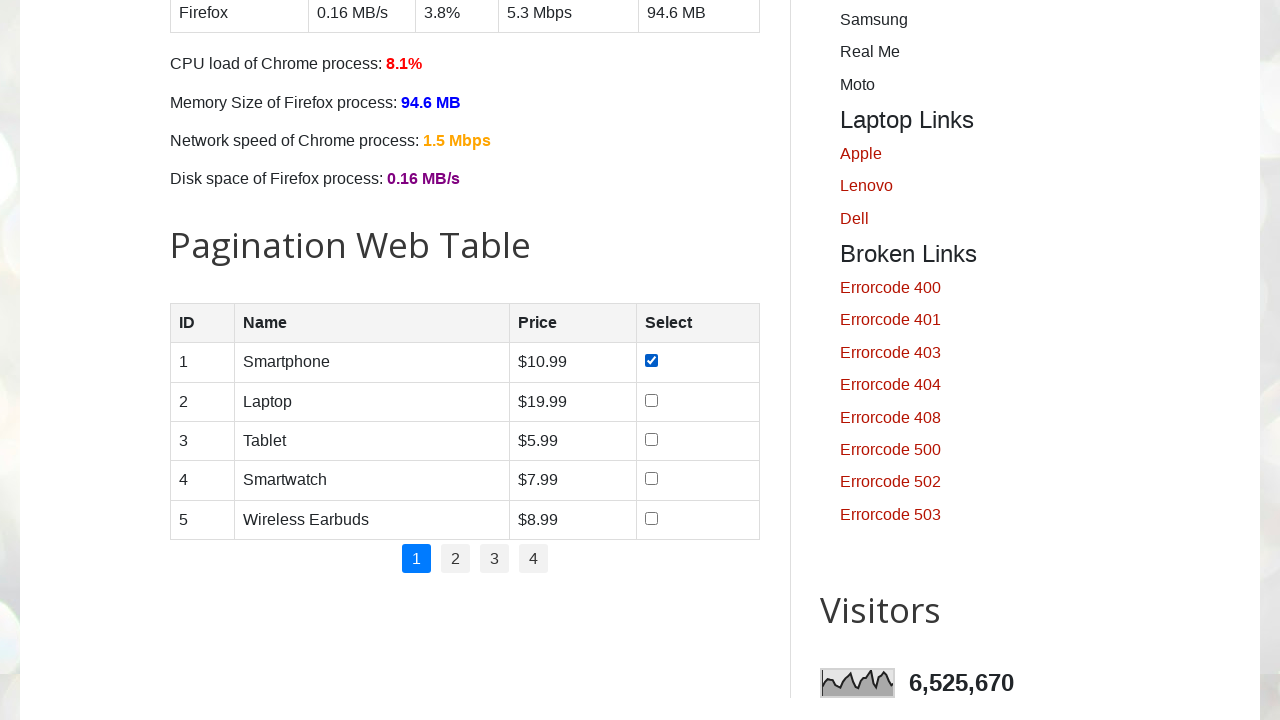

Waited for checkbox selection to register on row 1
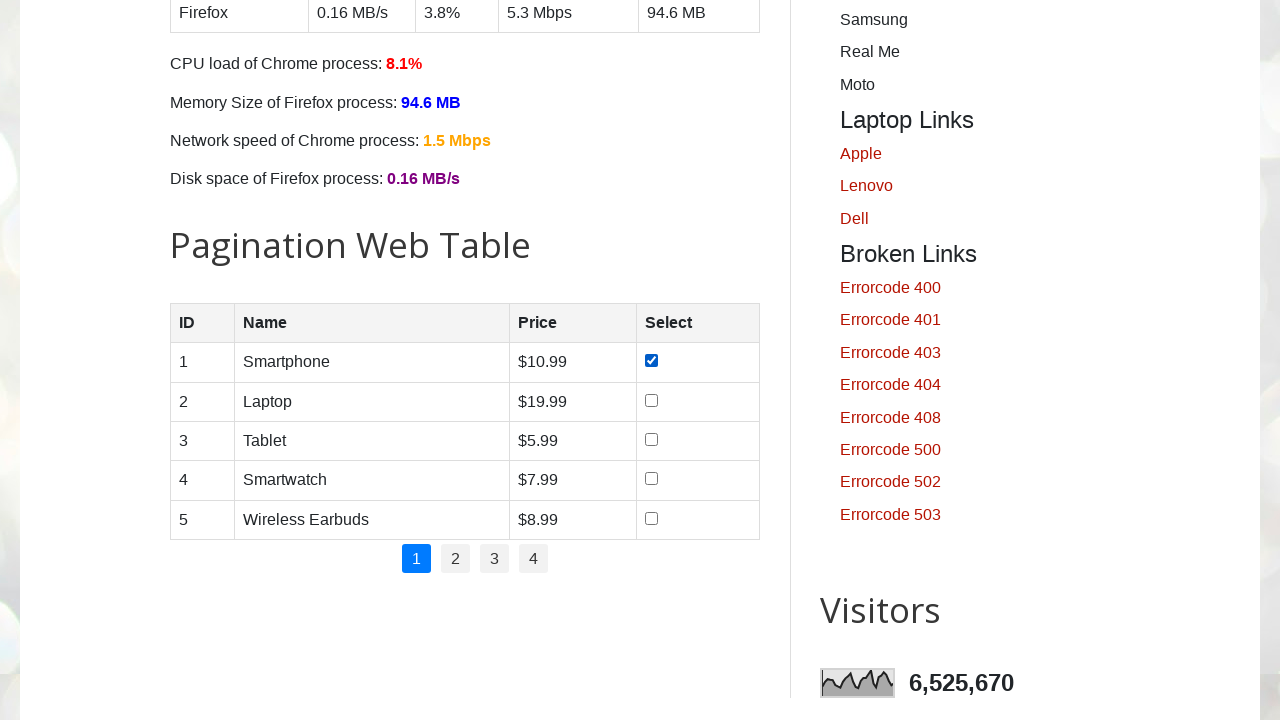

Clicked checkbox for row 2 on page 1 at (651, 400) on //table[@id='productTable']/tbody/tr[2]/td[4]//input
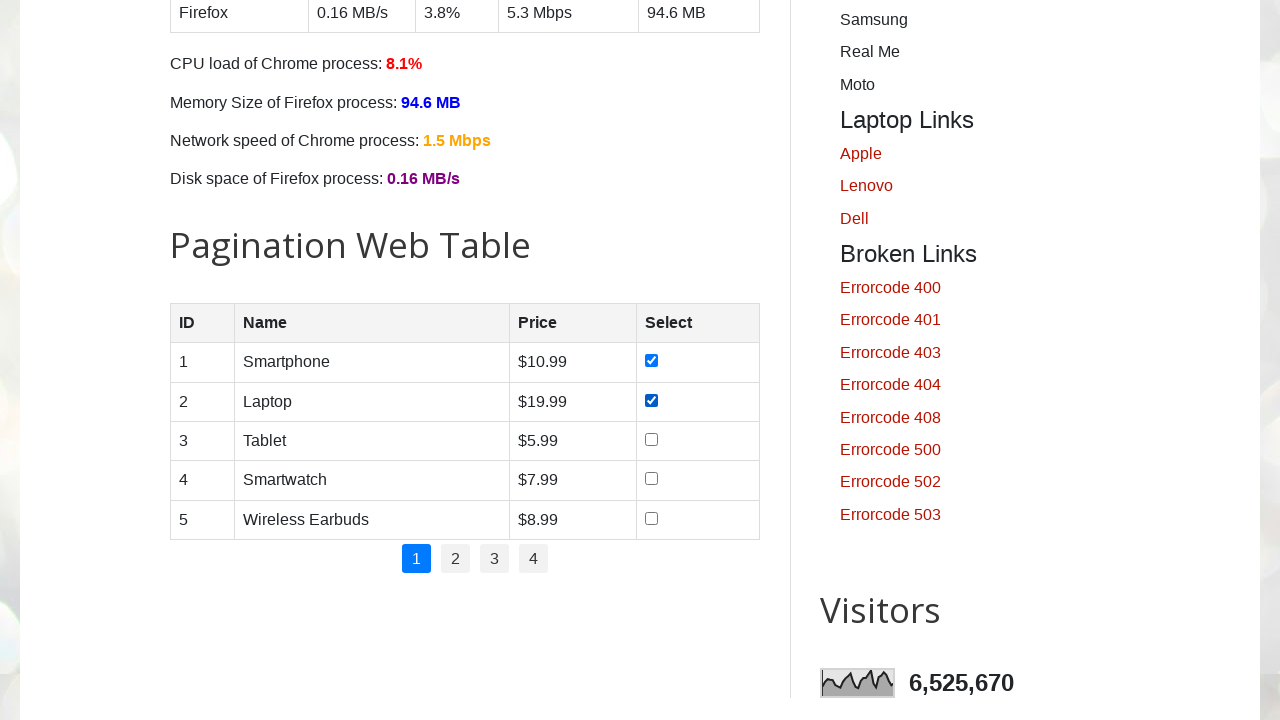

Waited for checkbox selection to register on row 2
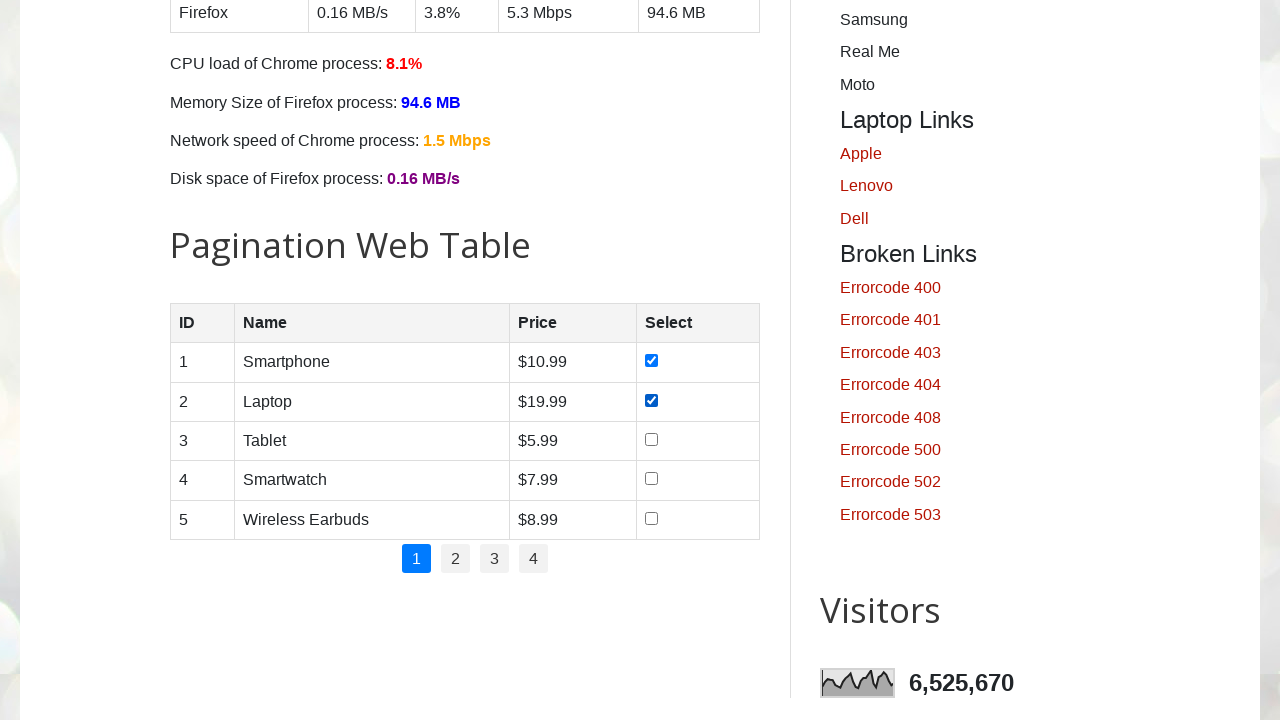

Clicked checkbox for row 3 on page 1 at (651, 439) on //table[@id='productTable']/tbody/tr[3]/td[4]//input
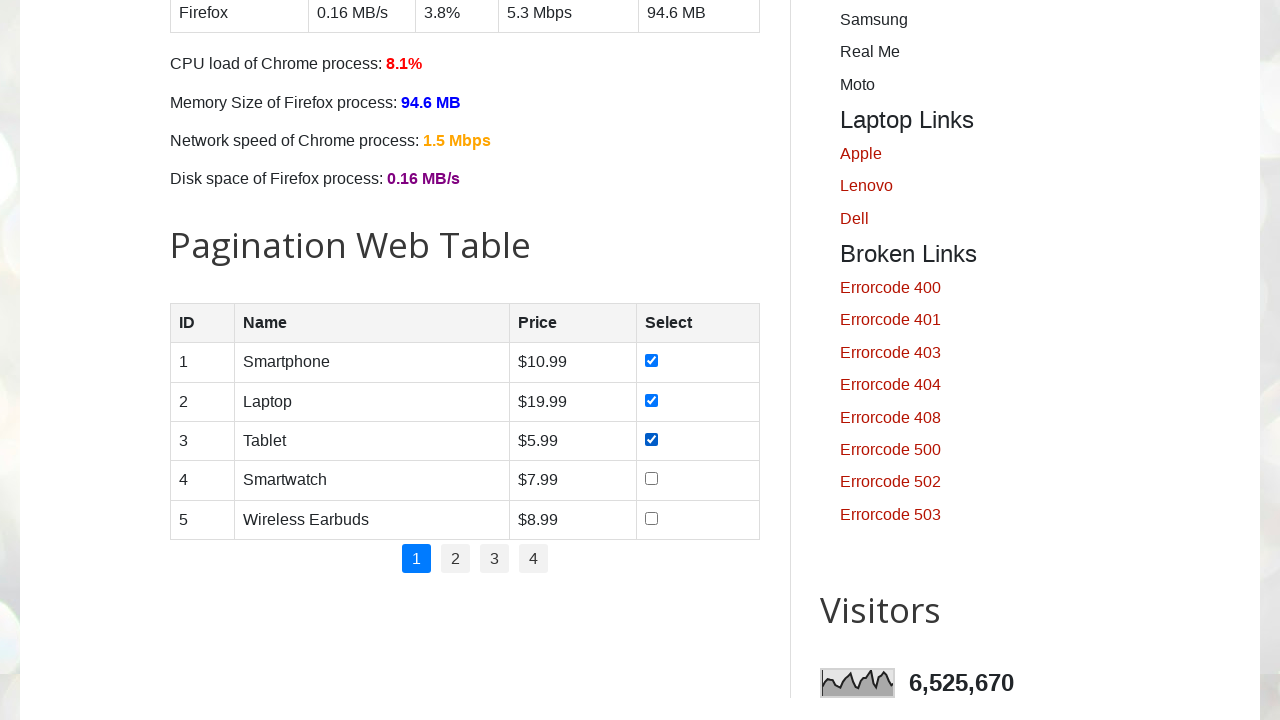

Waited for checkbox selection to register on row 3
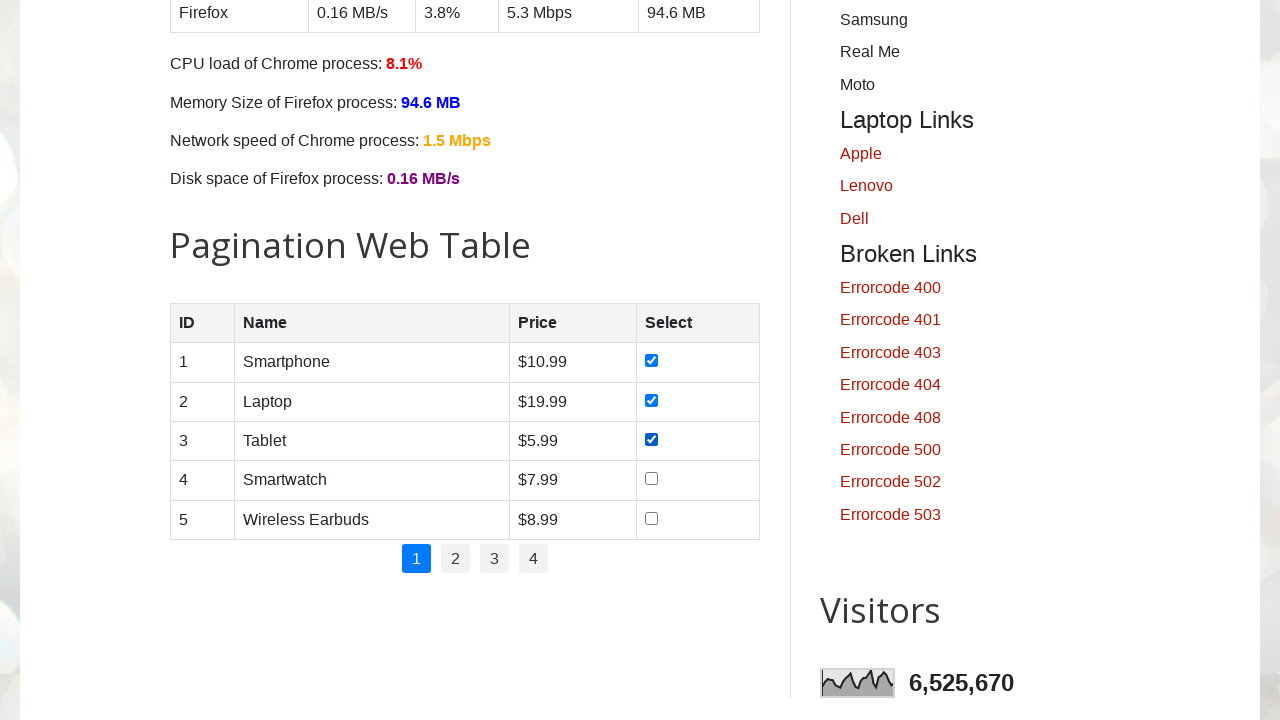

Clicked checkbox for row 4 on page 1 at (651, 479) on //table[@id='productTable']/tbody/tr[4]/td[4]//input
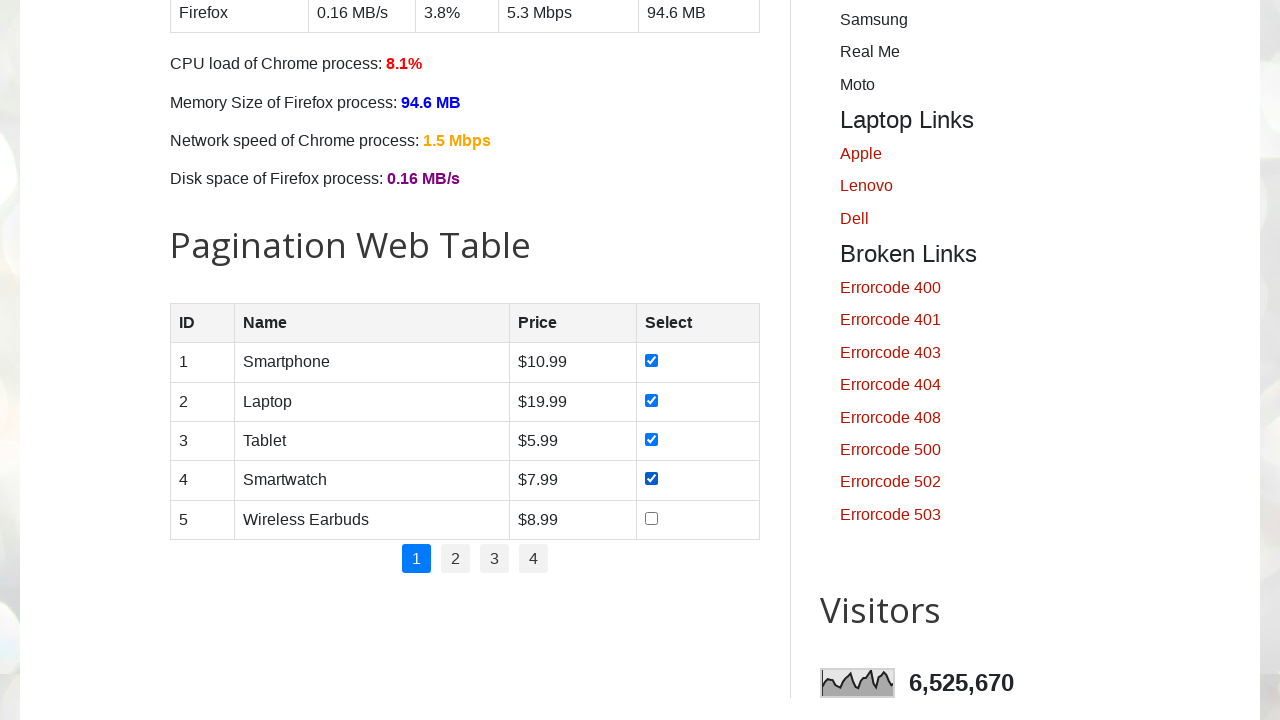

Waited for checkbox selection to register on row 4
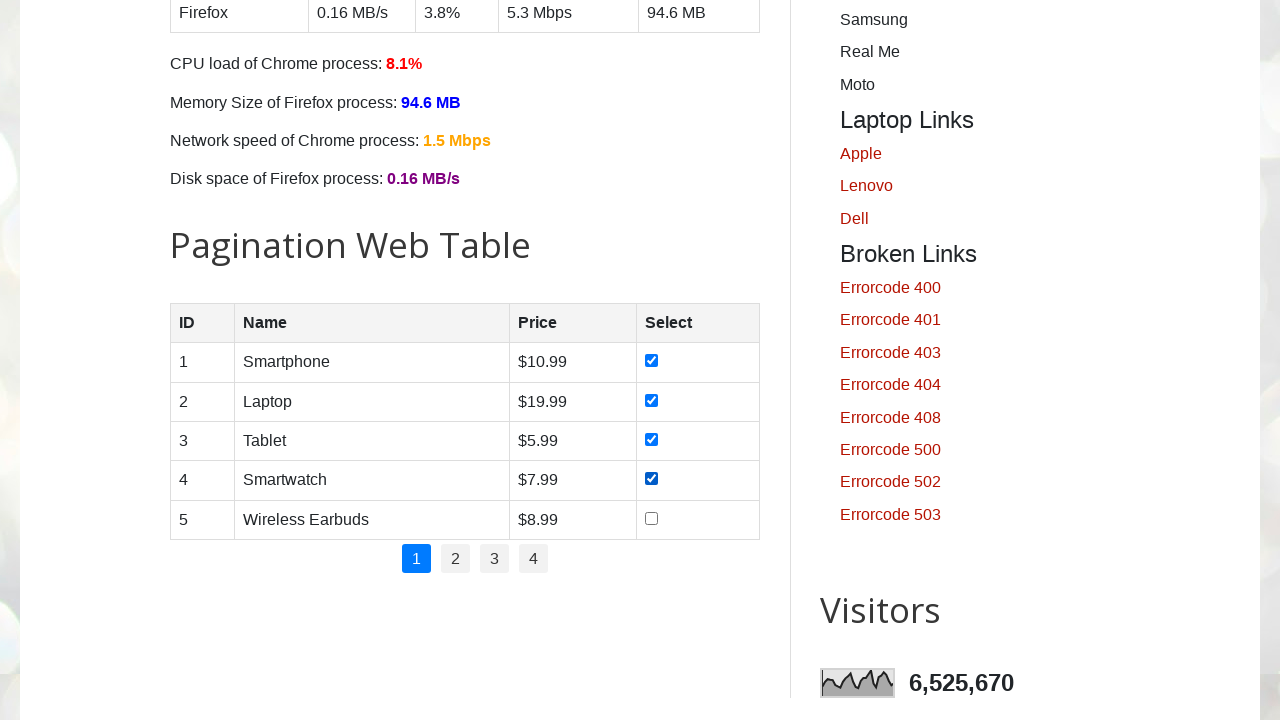

Clicked checkbox for row 5 on page 1 at (651, 518) on //table[@id='productTable']/tbody/tr[5]/td[4]//input
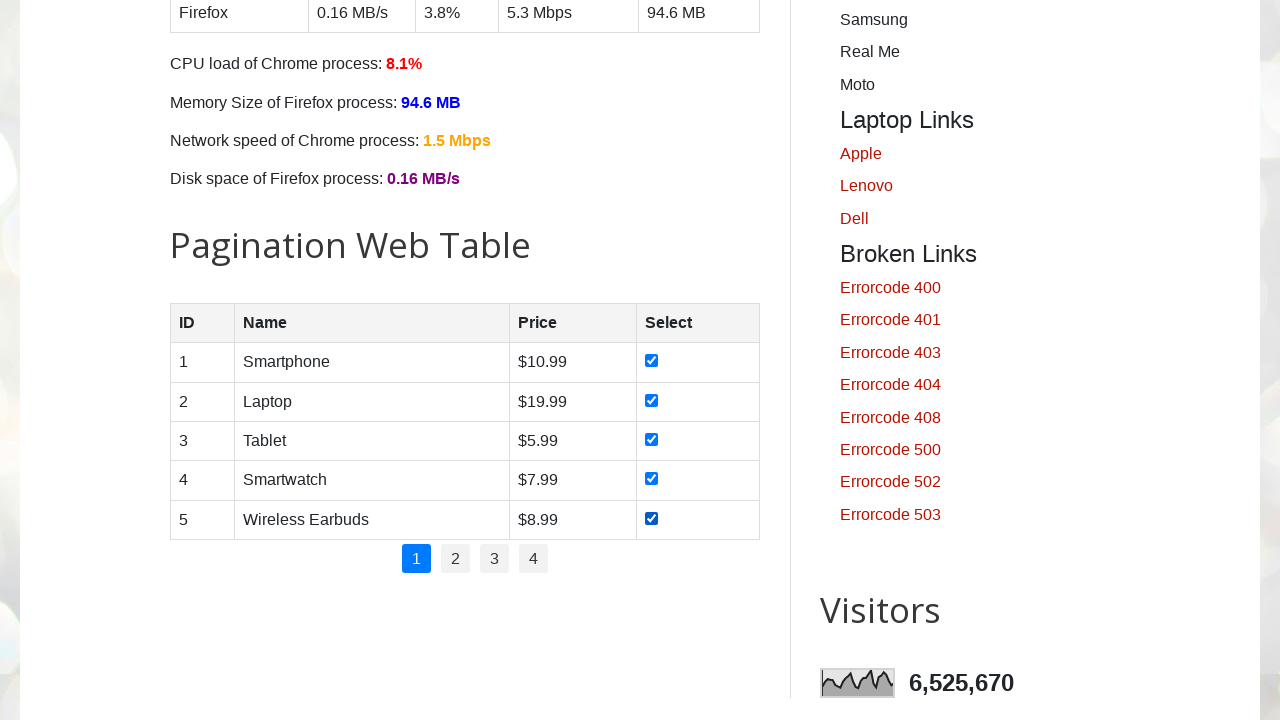

Waited for checkbox selection to register on row 5
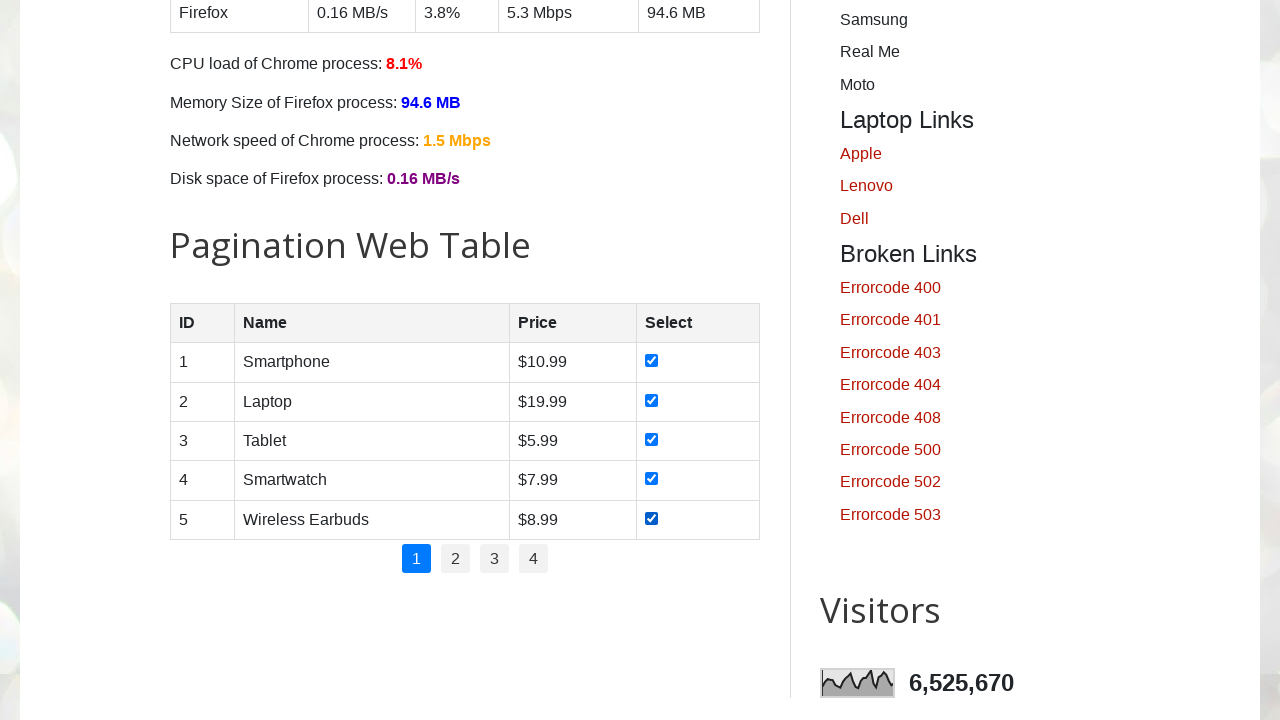

Clicked pagination link to navigate to page 2 at (456, 559) on //ul[@id='pagination']//a[text()='2']
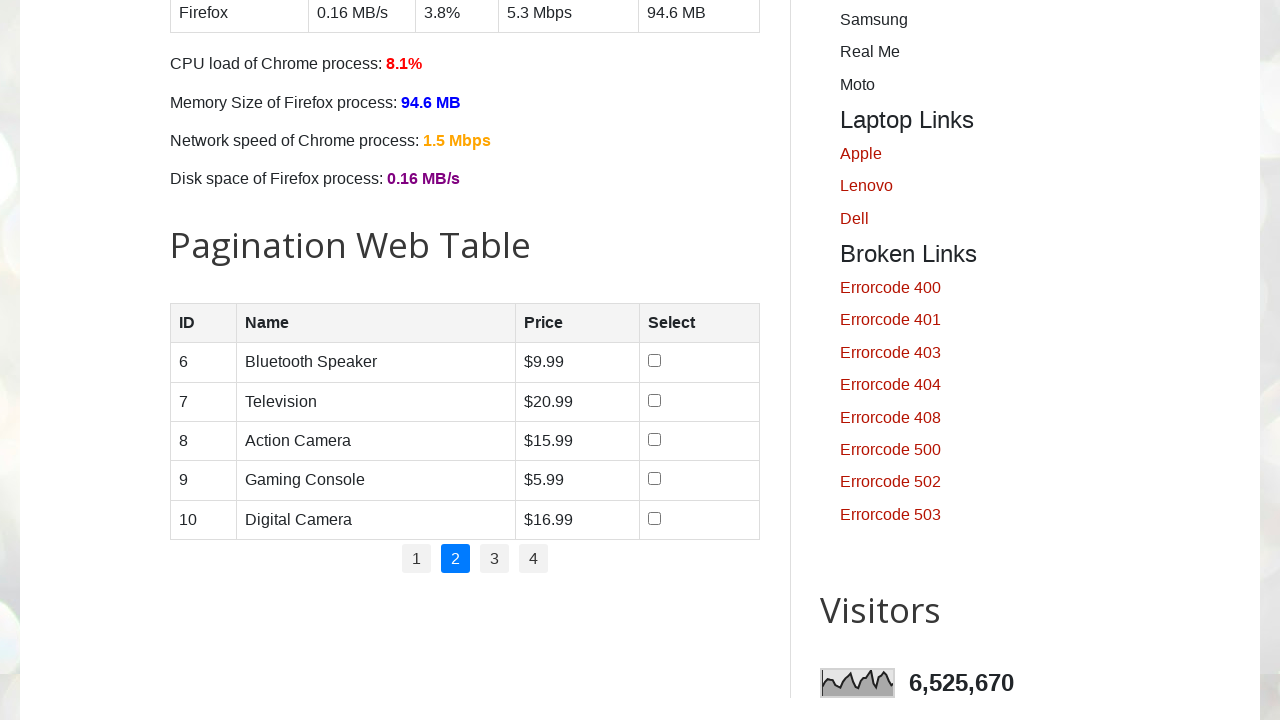

Waited for page 2 to load
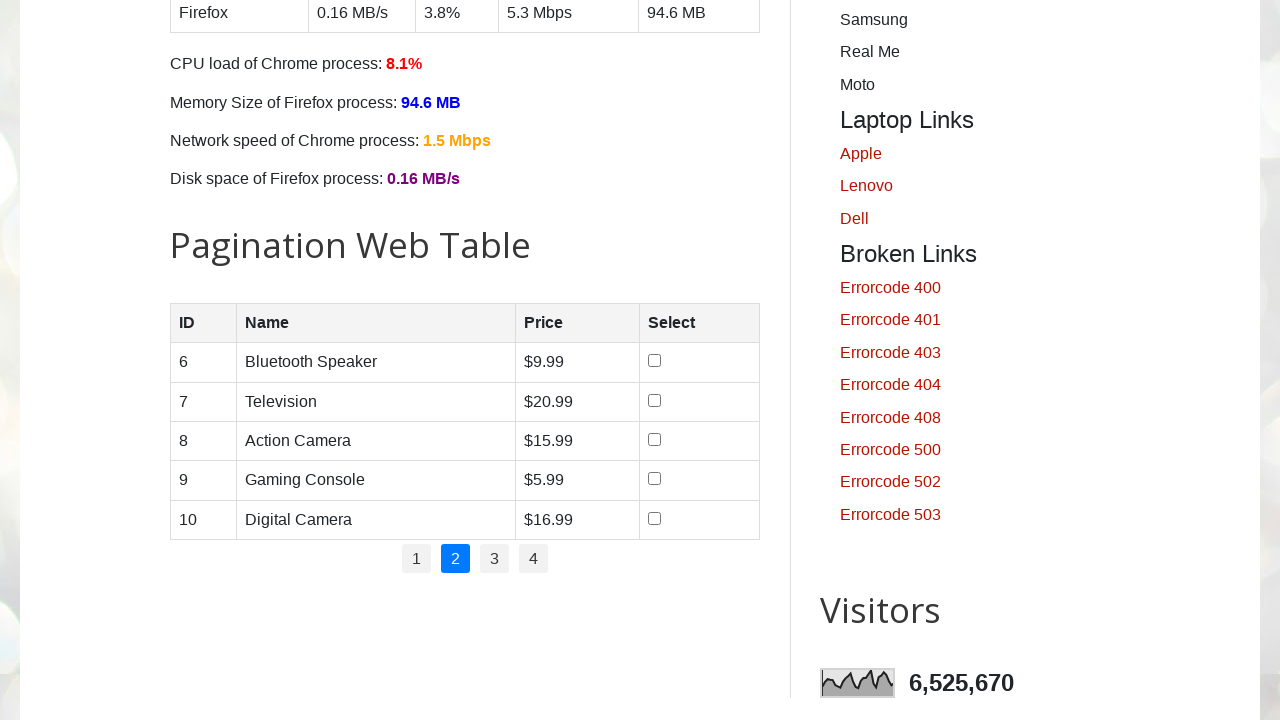

Table loaded on page 2
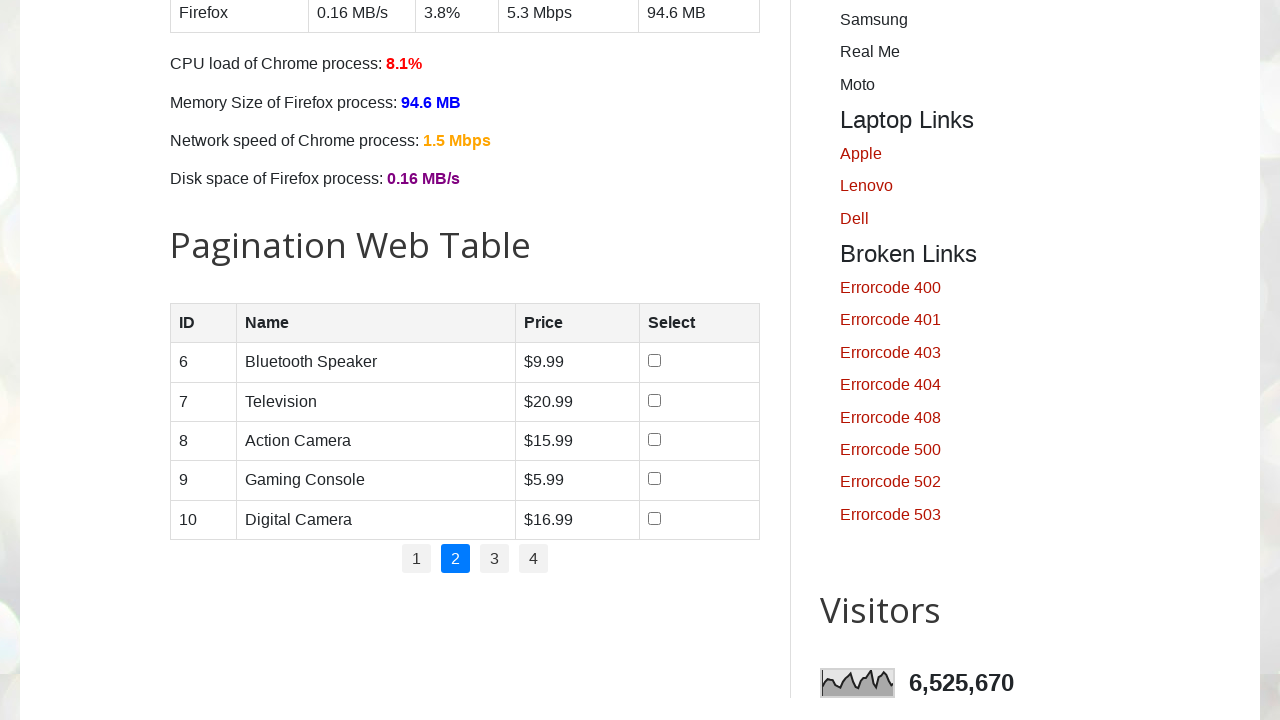

Retrieved 5 product rows from page 2
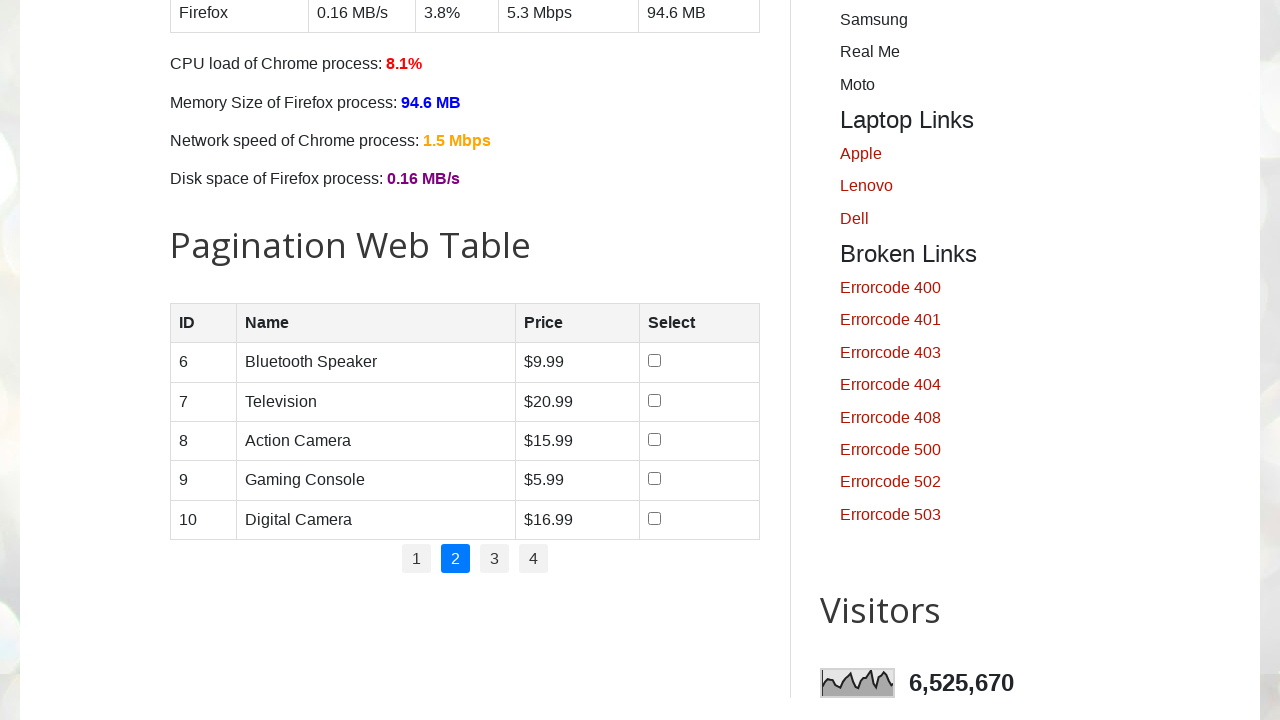

Clicked checkbox for row 1 on page 2 at (654, 361) on //table[@id='productTable']/tbody/tr[1]/td[4]//input
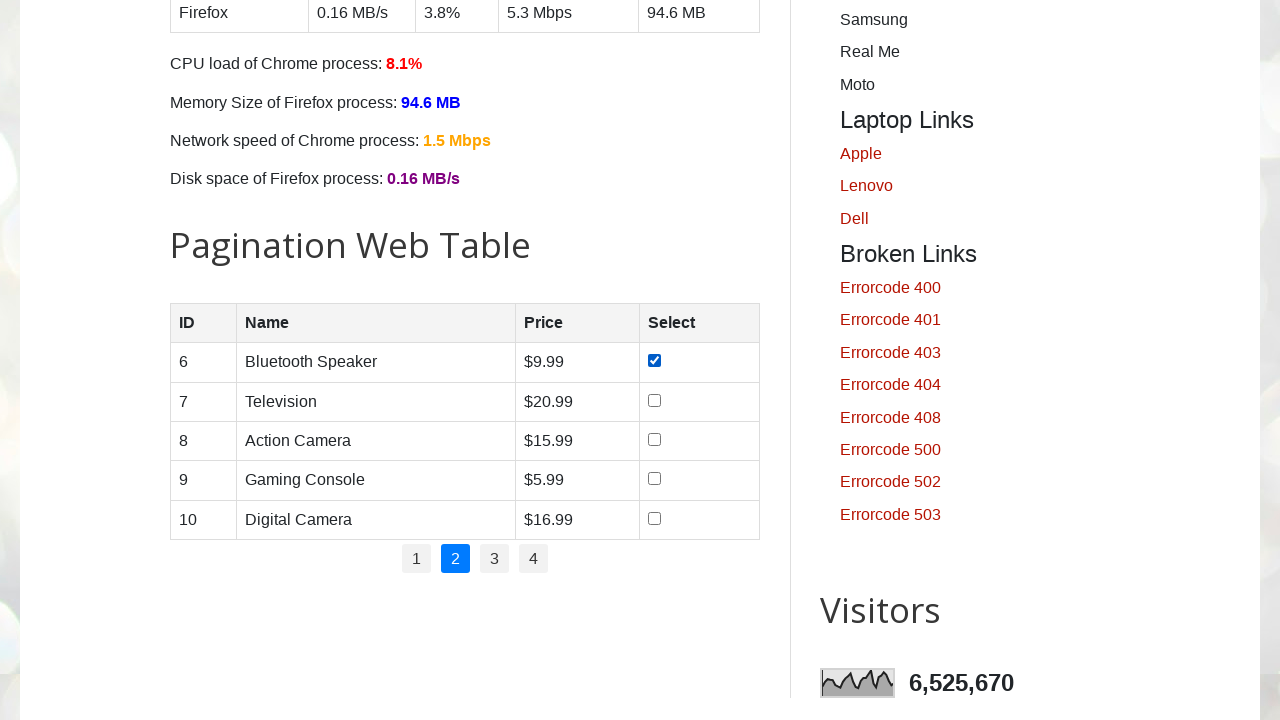

Waited for checkbox selection to register on row 1
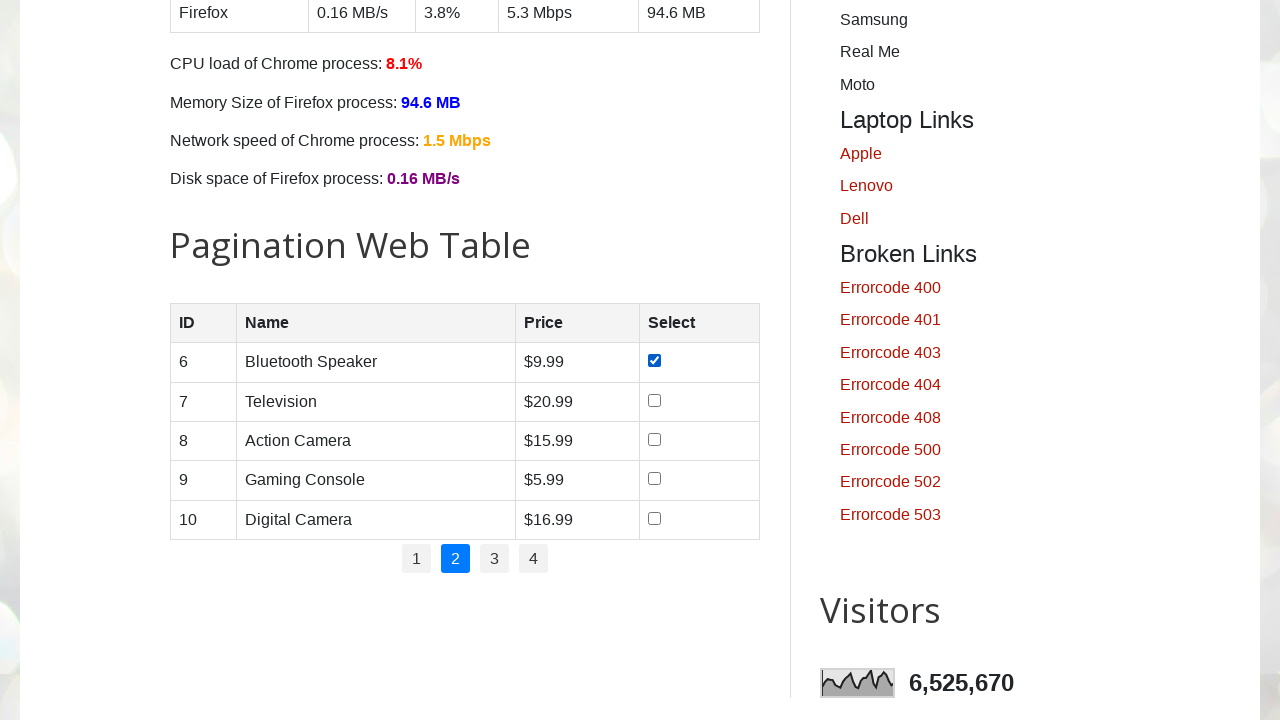

Clicked checkbox for row 2 on page 2 at (654, 400) on //table[@id='productTable']/tbody/tr[2]/td[4]//input
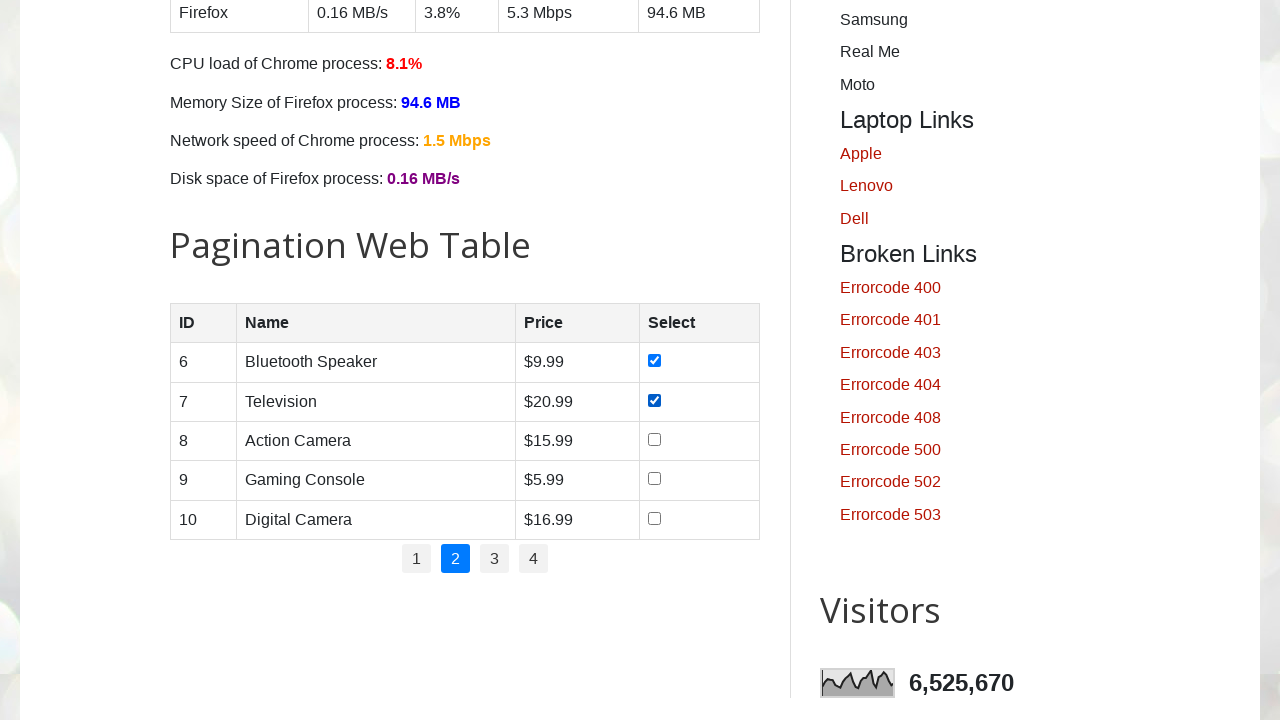

Waited for checkbox selection to register on row 2
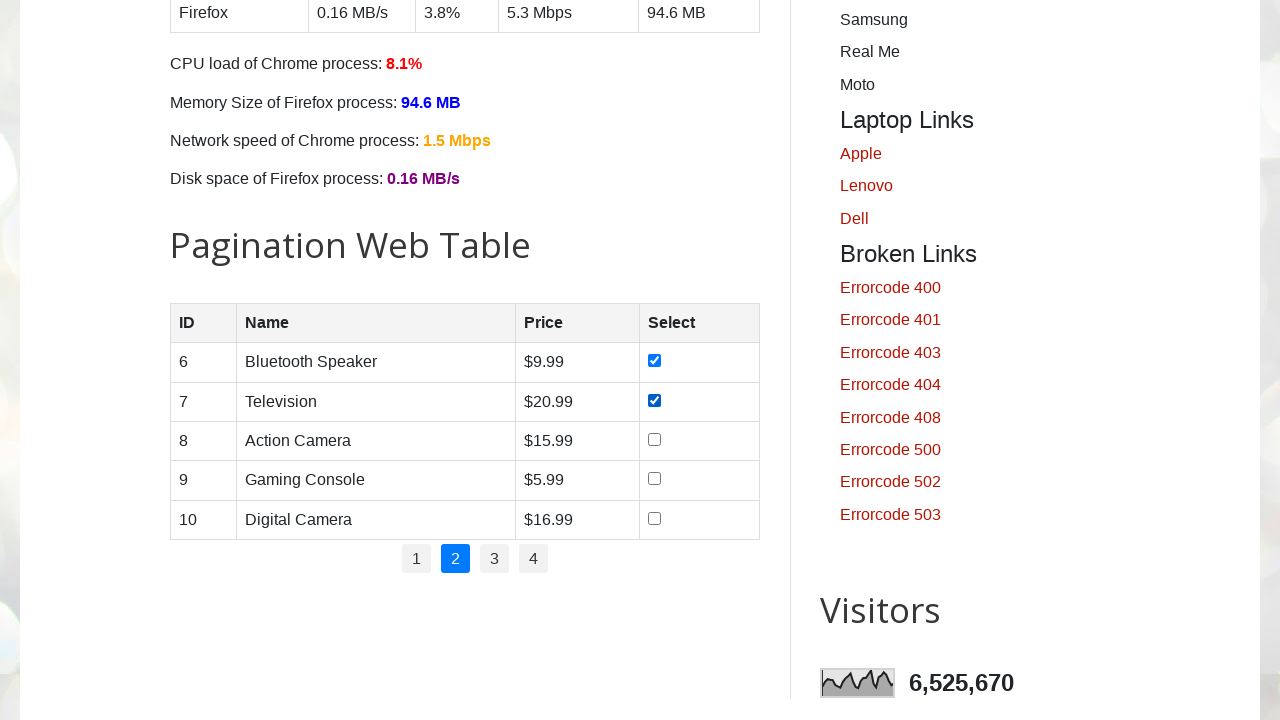

Clicked checkbox for row 3 on page 2 at (654, 439) on //table[@id='productTable']/tbody/tr[3]/td[4]//input
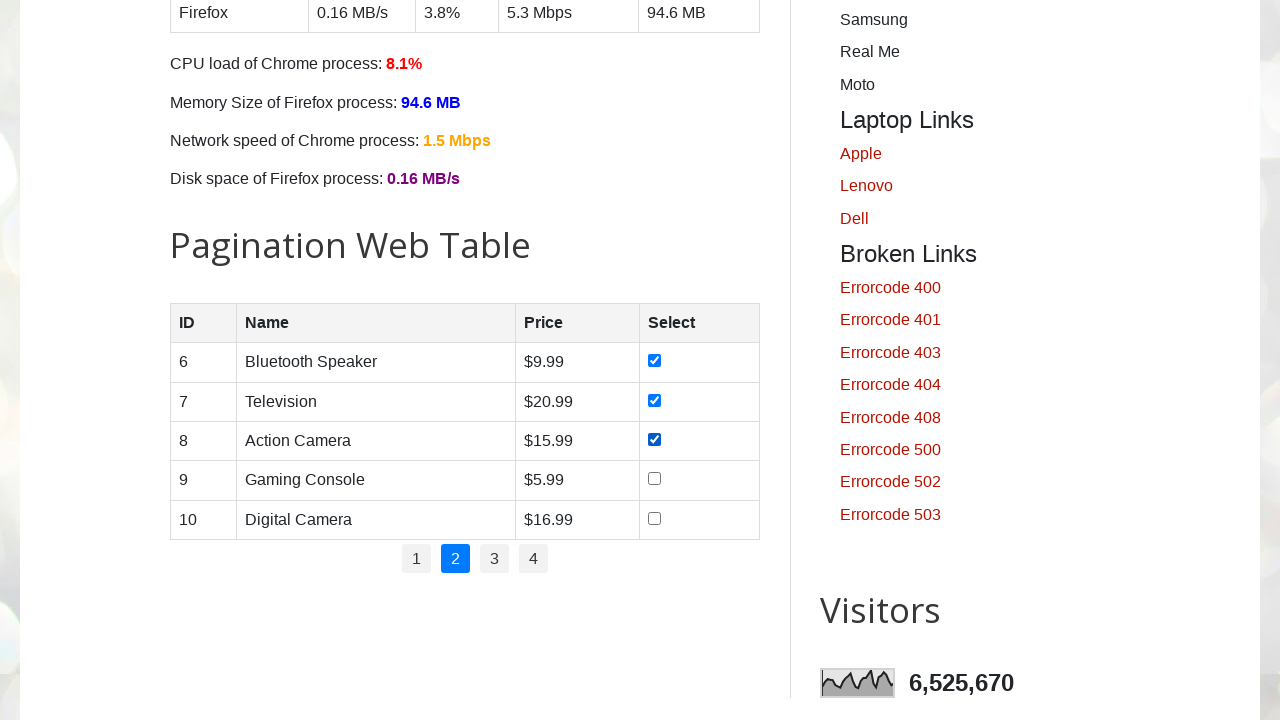

Waited for checkbox selection to register on row 3
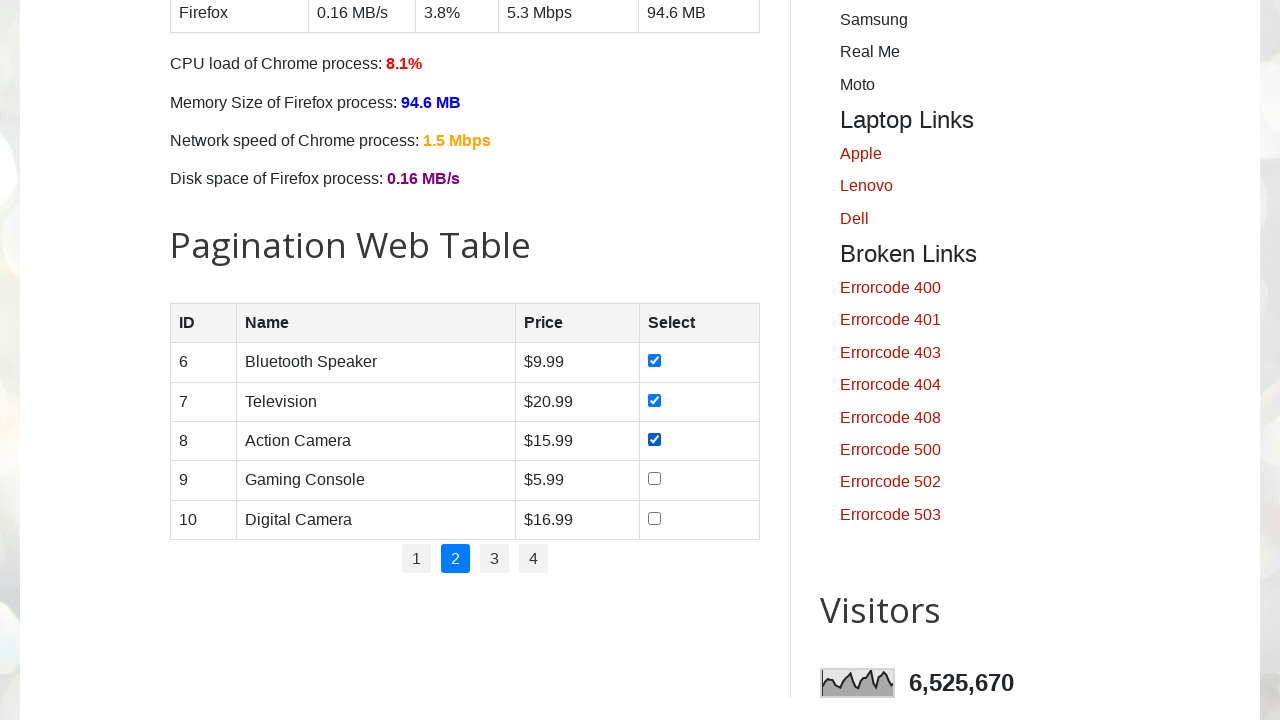

Clicked checkbox for row 4 on page 2 at (654, 479) on //table[@id='productTable']/tbody/tr[4]/td[4]//input
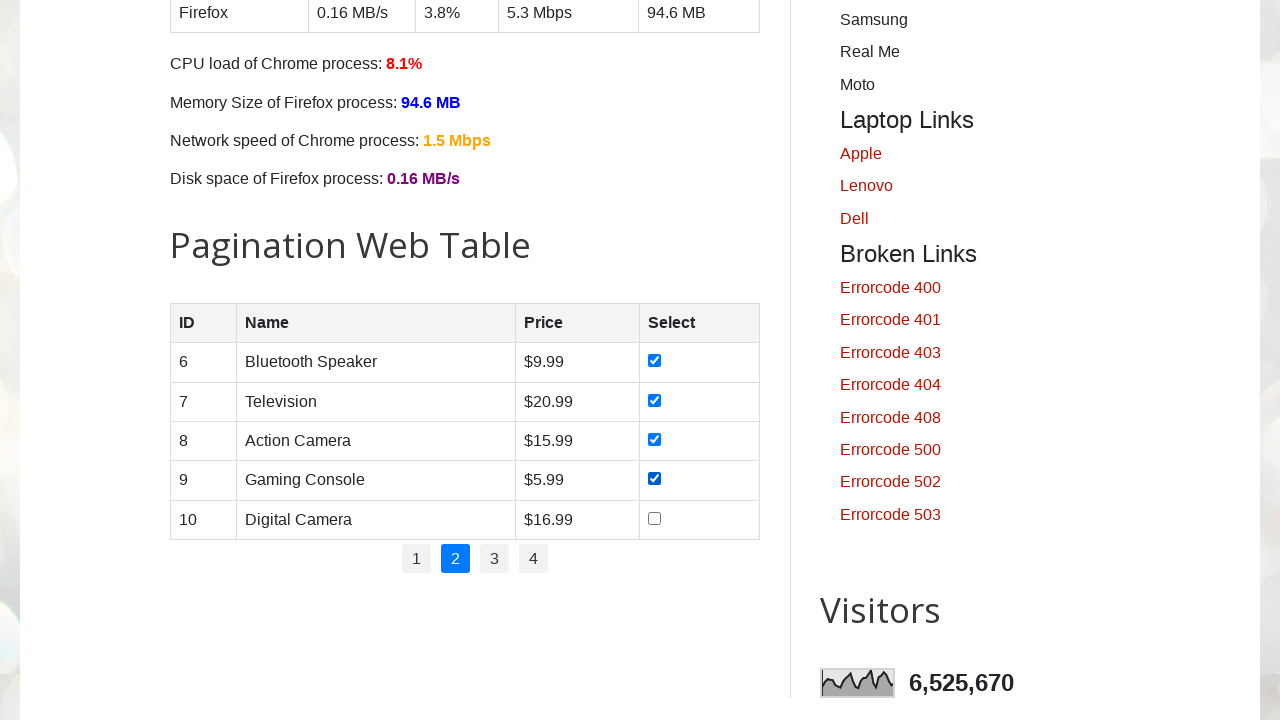

Waited for checkbox selection to register on row 4
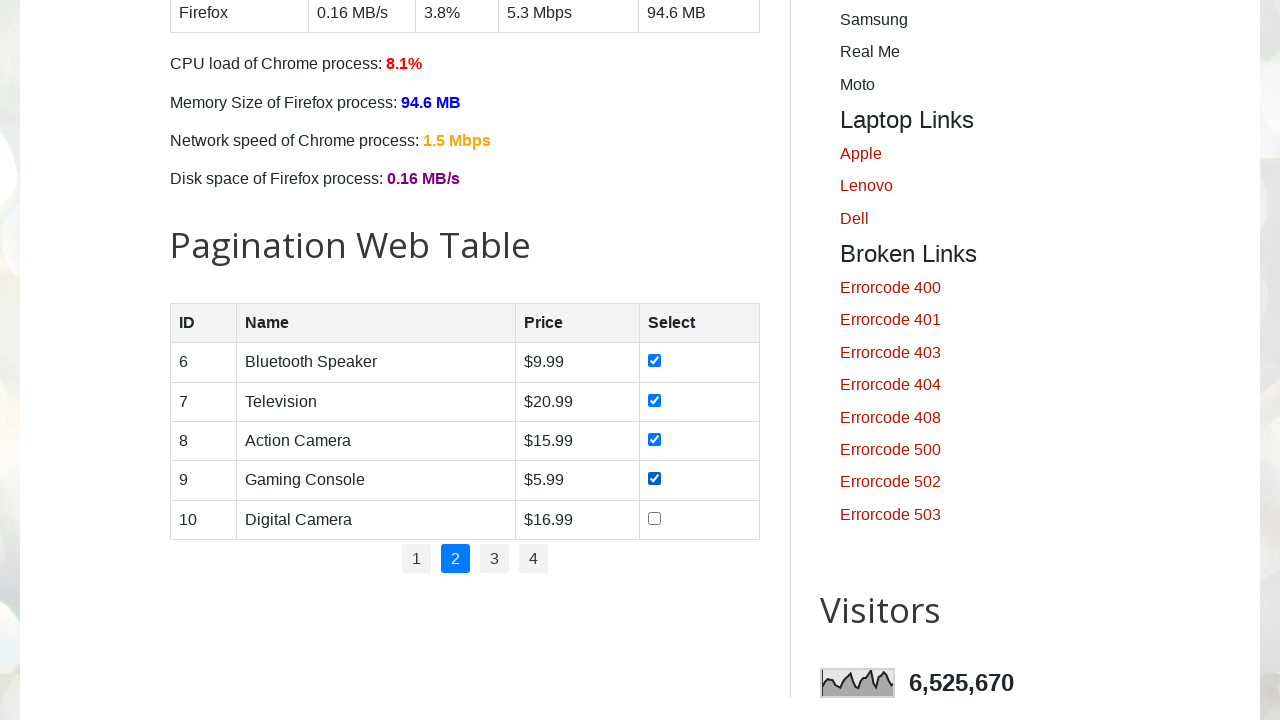

Clicked checkbox for row 5 on page 2 at (654, 518) on //table[@id='productTable']/tbody/tr[5]/td[4]//input
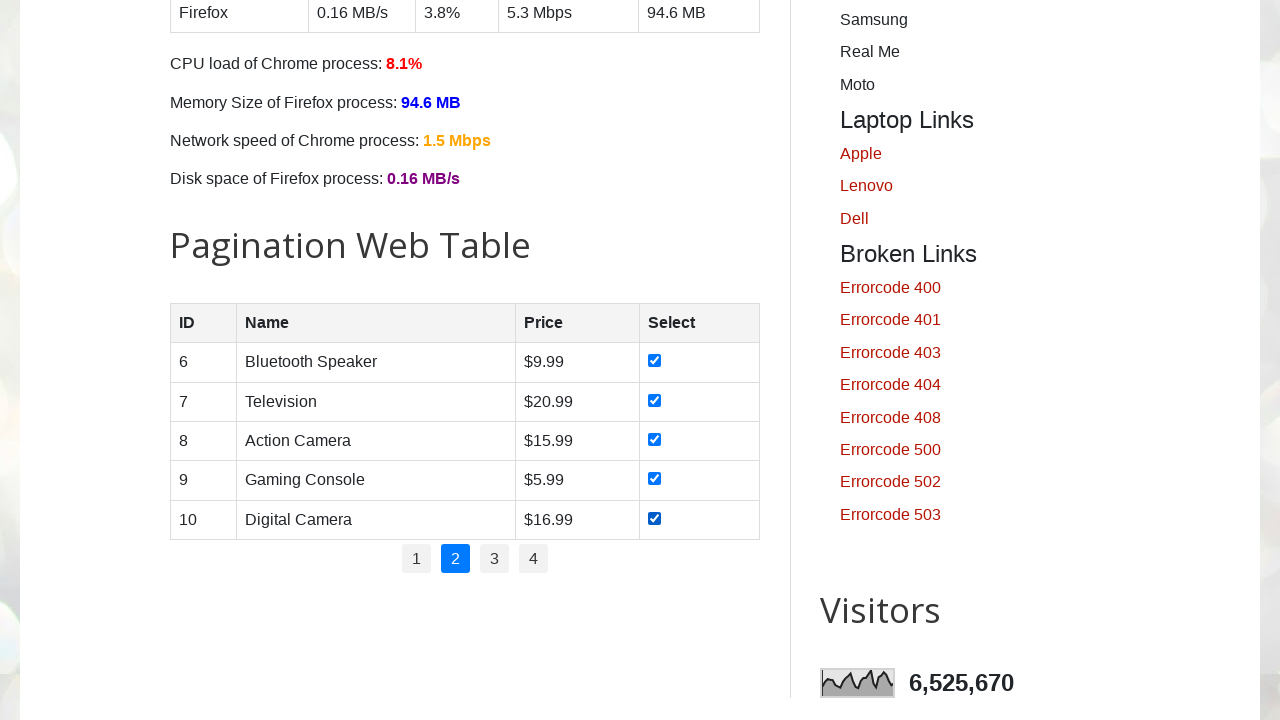

Waited for checkbox selection to register on row 5
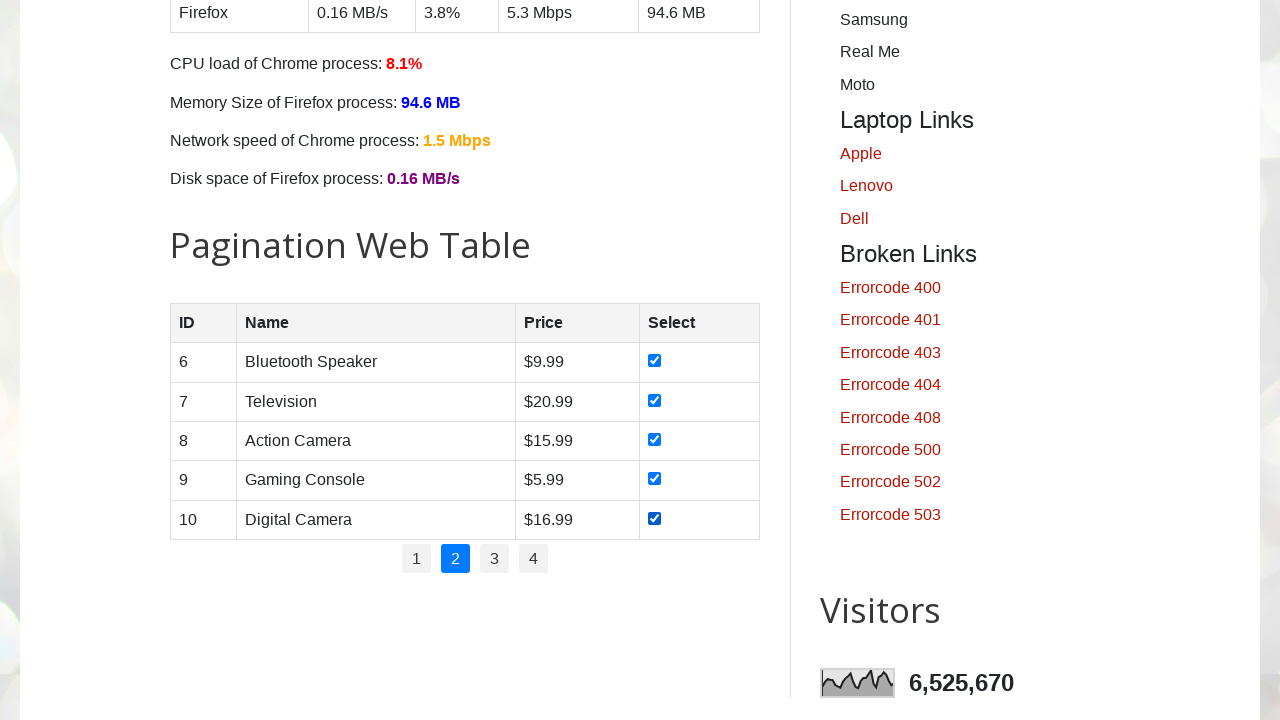

Clicked pagination link to navigate to page 3 at (494, 559) on //ul[@id='pagination']//a[text()='3']
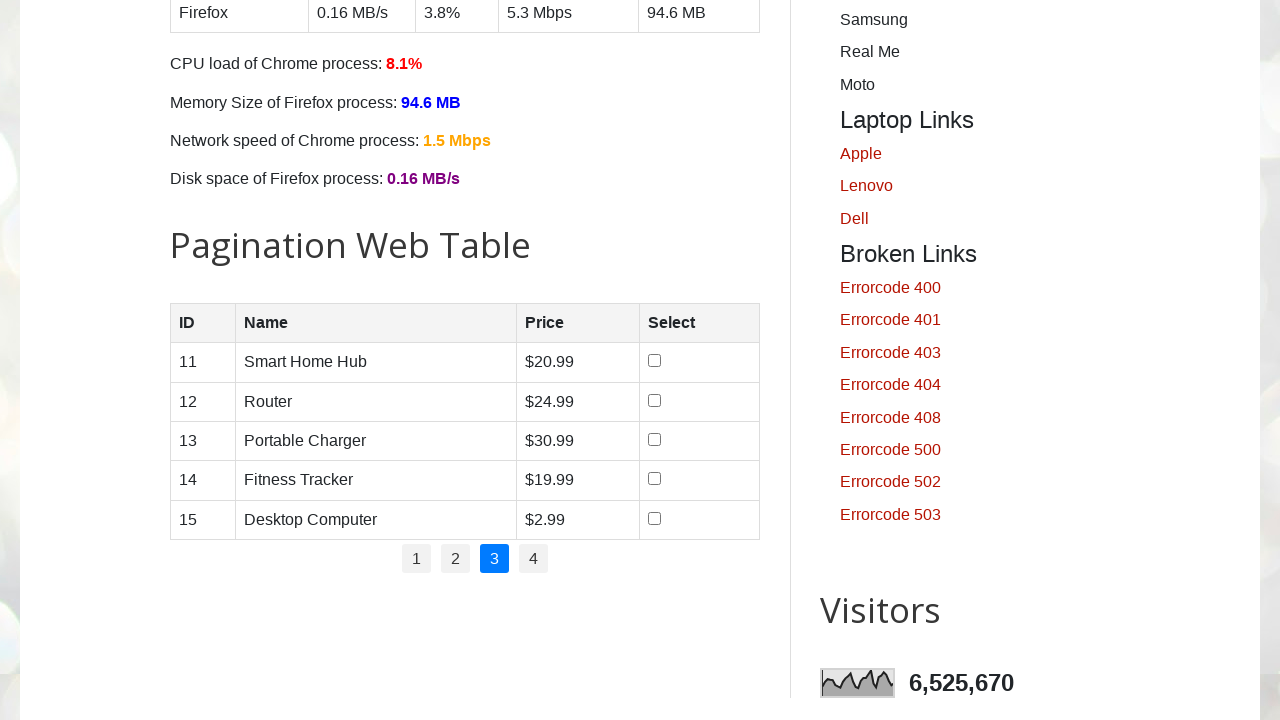

Waited for page 3 to load
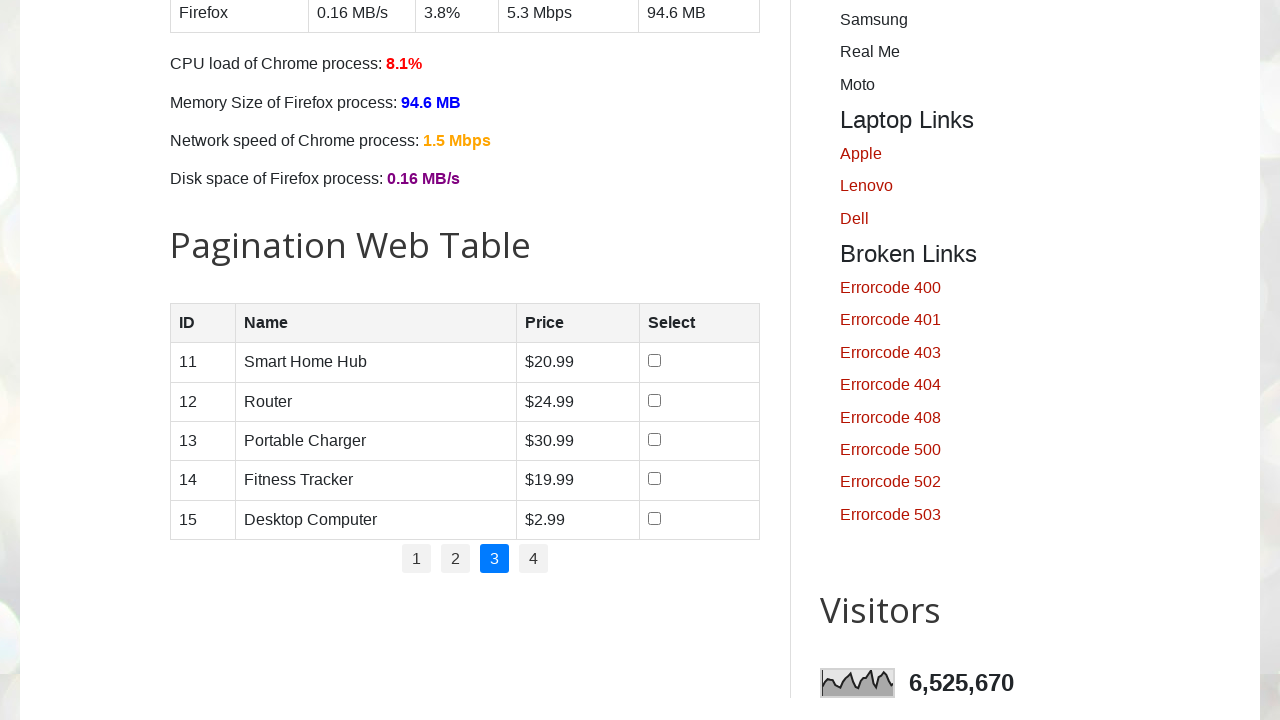

Table loaded on page 3
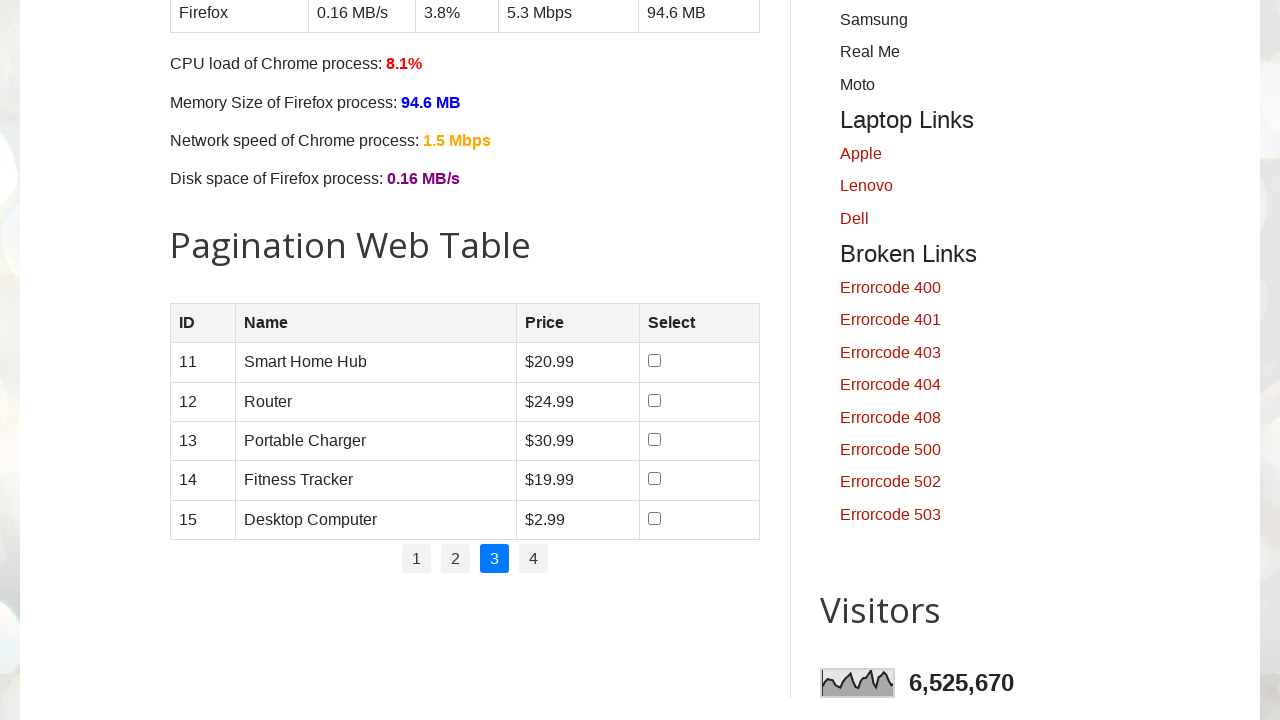

Retrieved 5 product rows from page 3
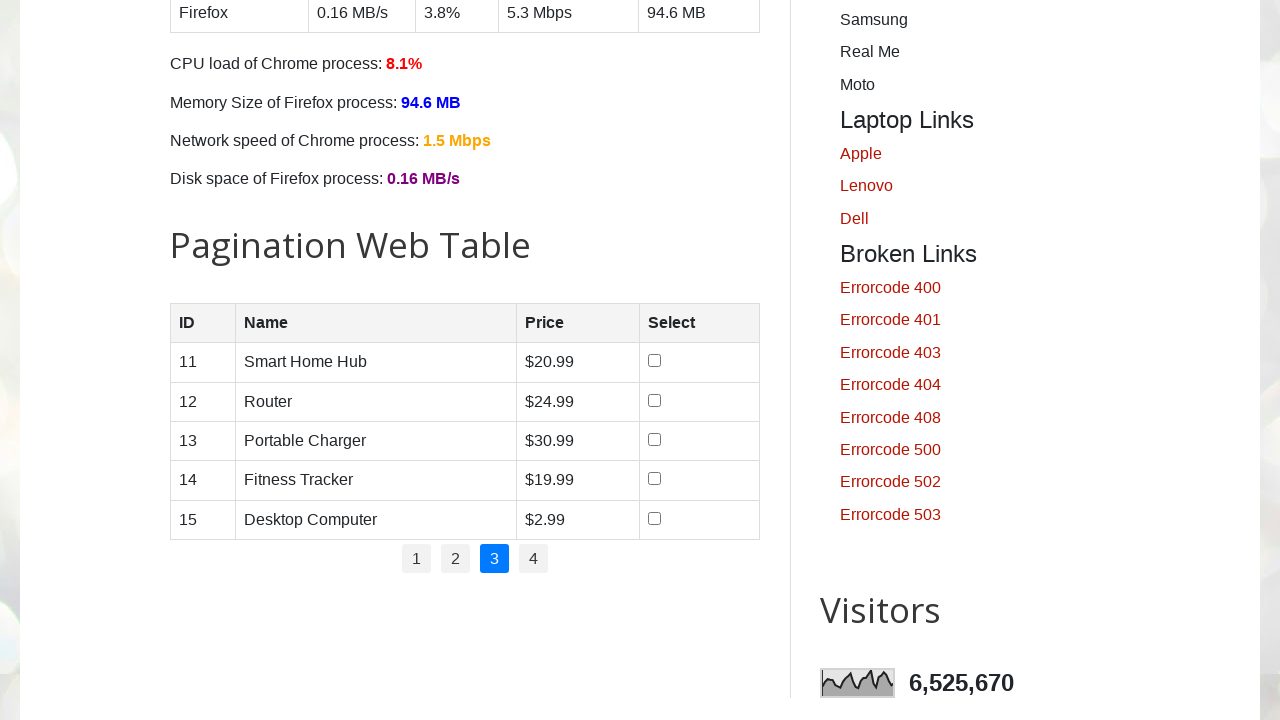

Clicked checkbox for row 1 on page 3 at (655, 361) on //table[@id='productTable']/tbody/tr[1]/td[4]//input
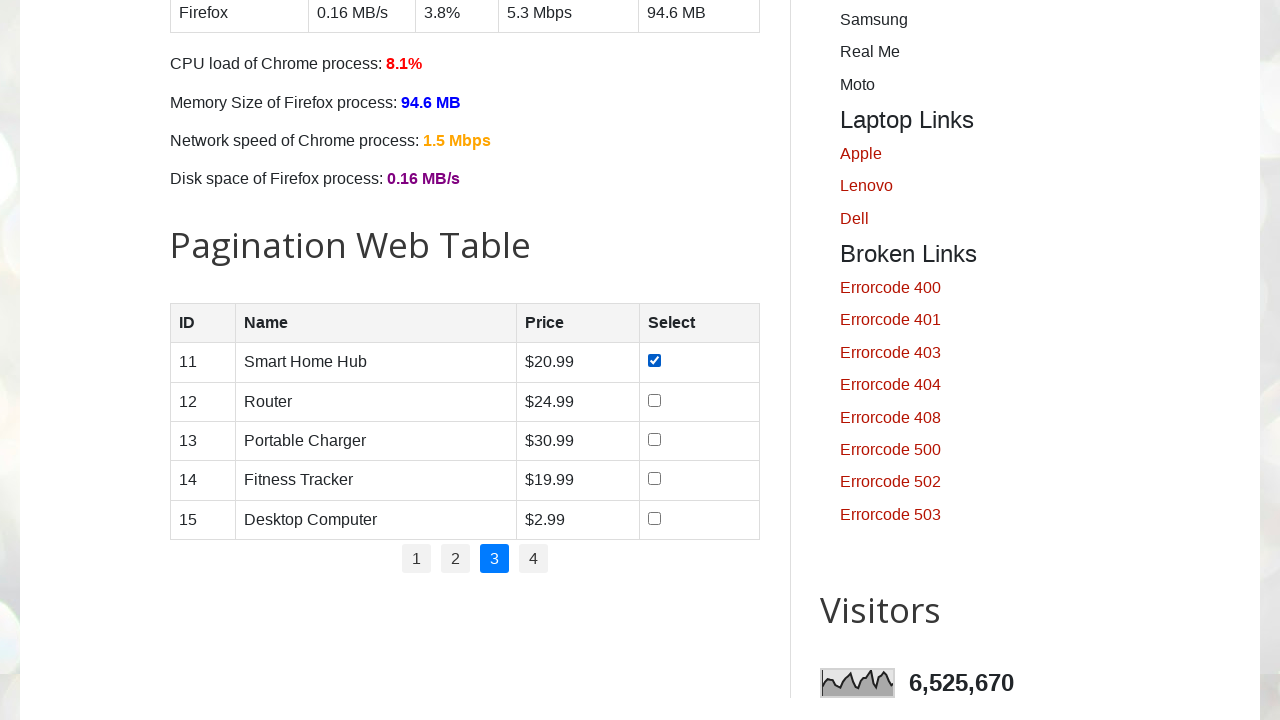

Waited for checkbox selection to register on row 1
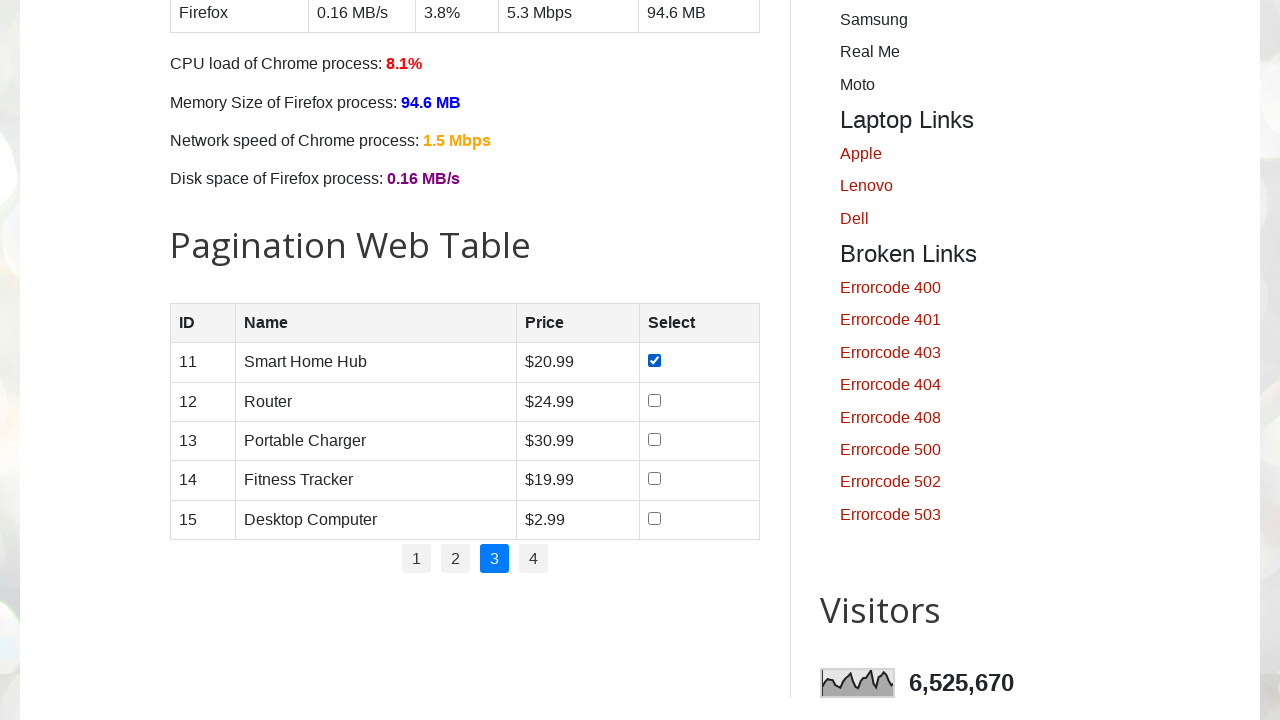

Clicked checkbox for row 2 on page 3 at (655, 400) on //table[@id='productTable']/tbody/tr[2]/td[4]//input
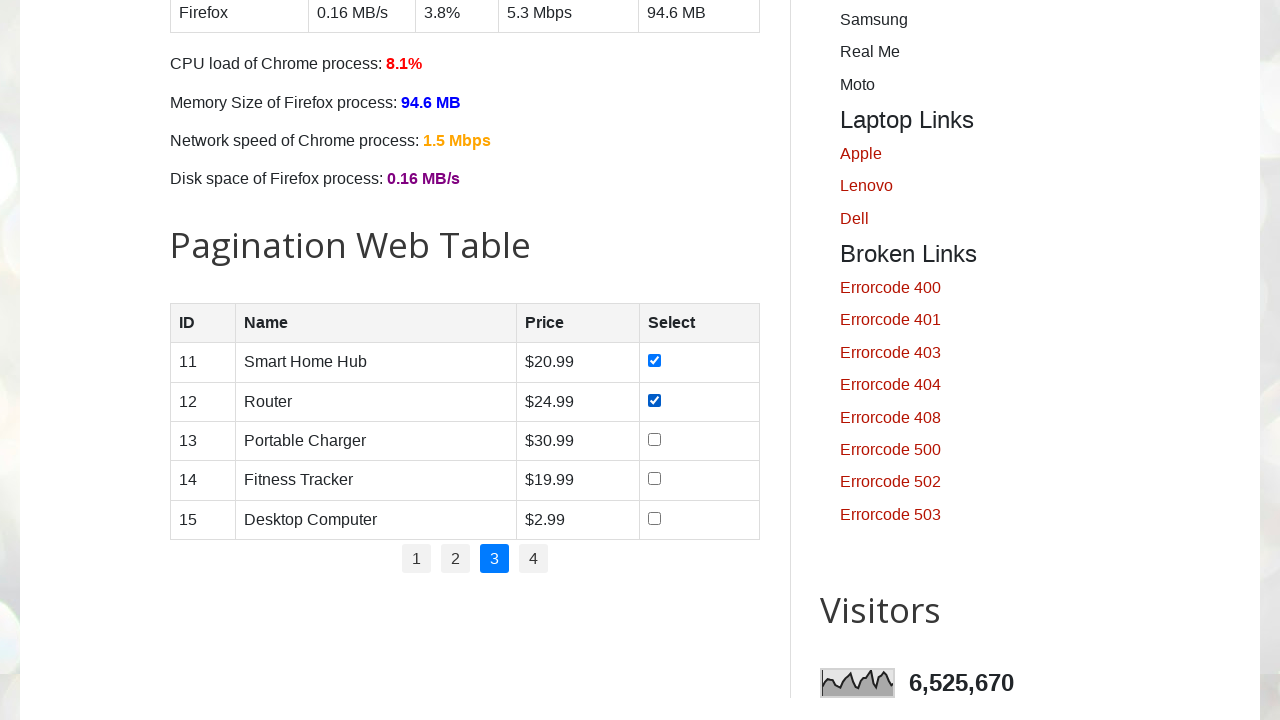

Waited for checkbox selection to register on row 2
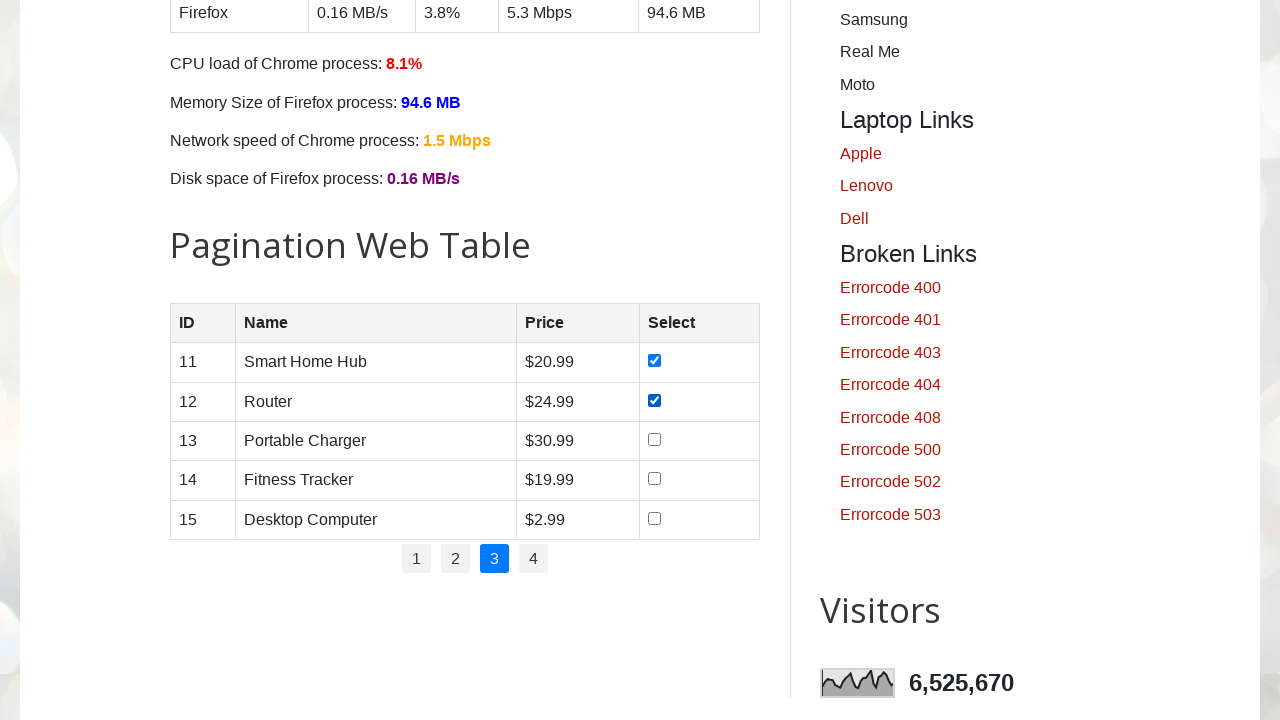

Clicked checkbox for row 3 on page 3 at (655, 439) on //table[@id='productTable']/tbody/tr[3]/td[4]//input
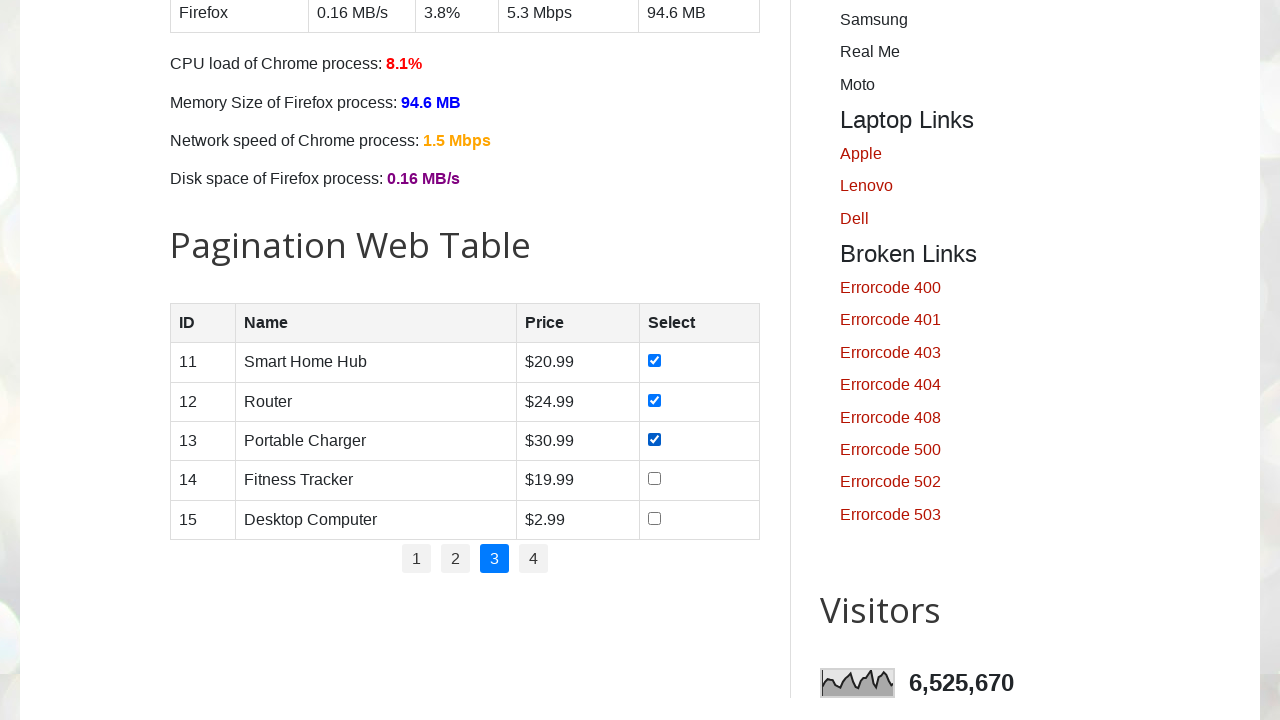

Waited for checkbox selection to register on row 3
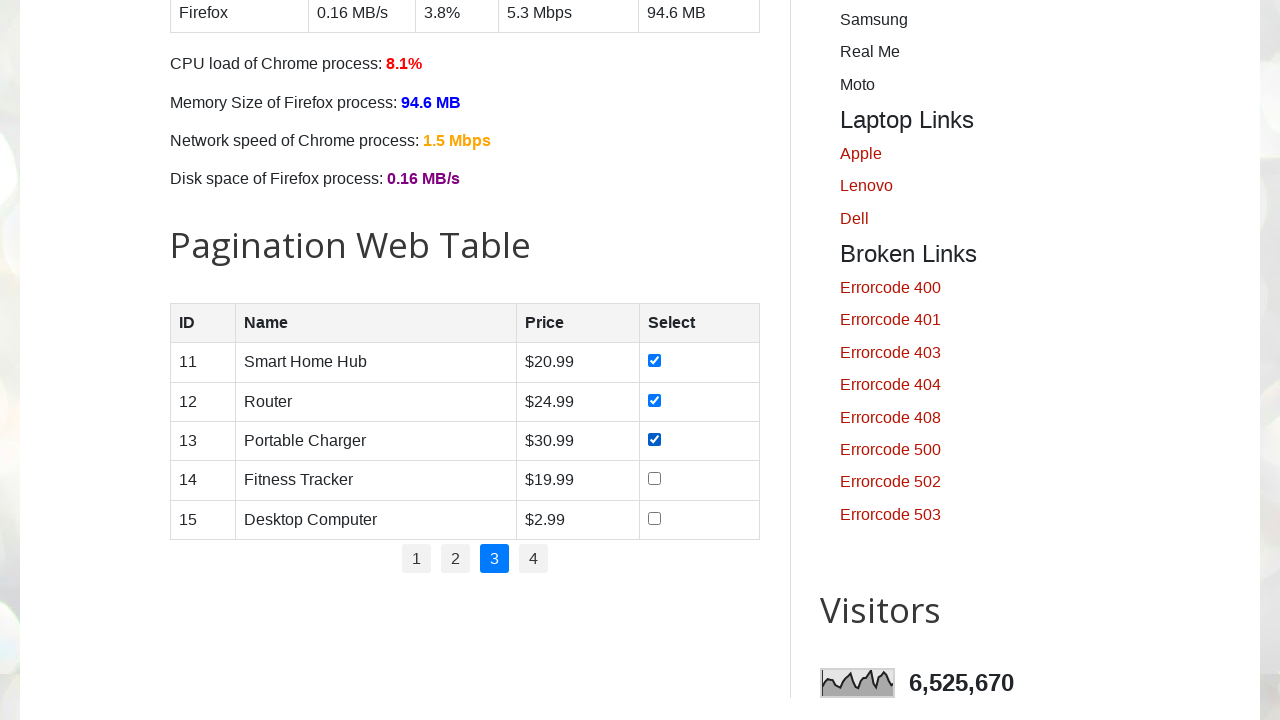

Clicked checkbox for row 4 on page 3 at (655, 479) on //table[@id='productTable']/tbody/tr[4]/td[4]//input
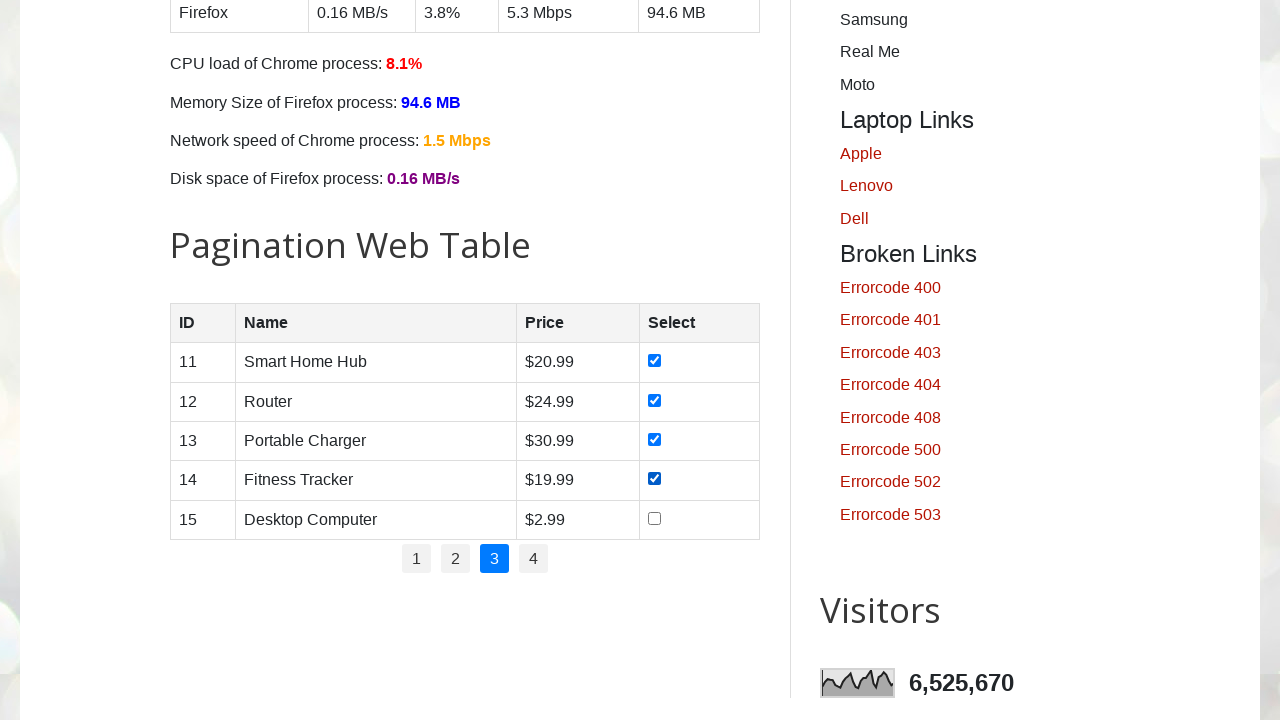

Waited for checkbox selection to register on row 4
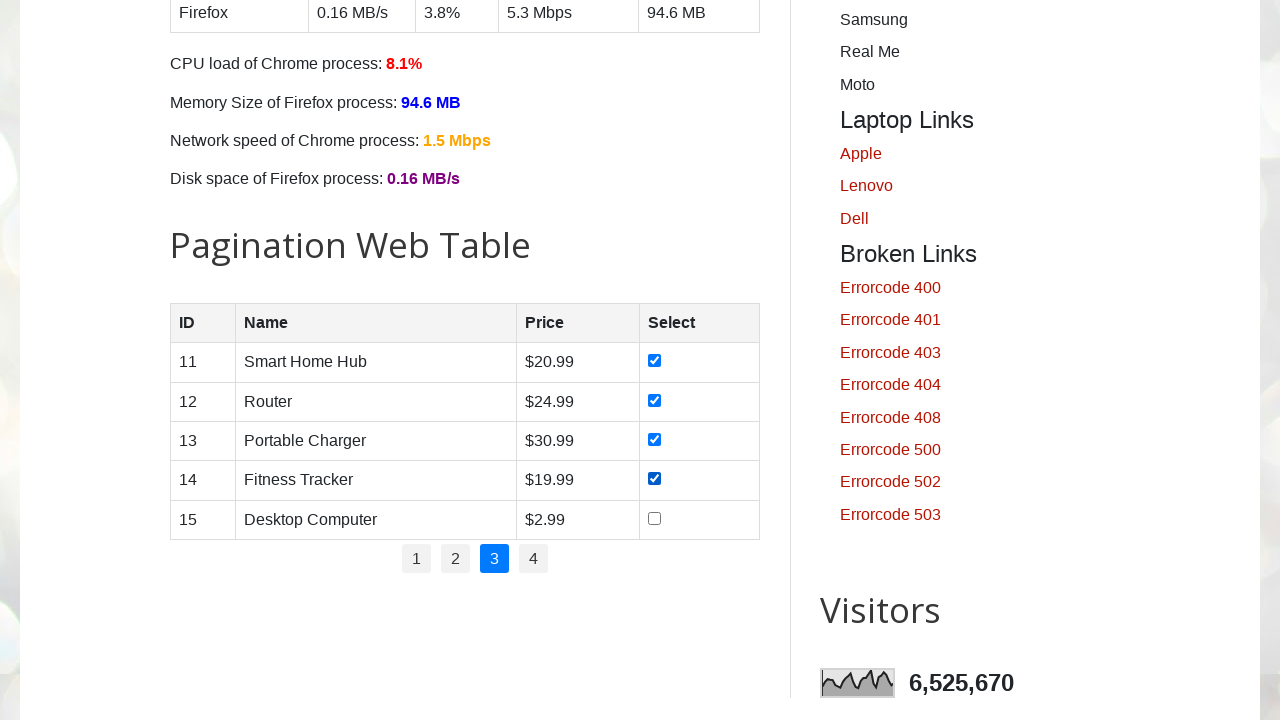

Clicked checkbox for row 5 on page 3 at (655, 518) on //table[@id='productTable']/tbody/tr[5]/td[4]//input
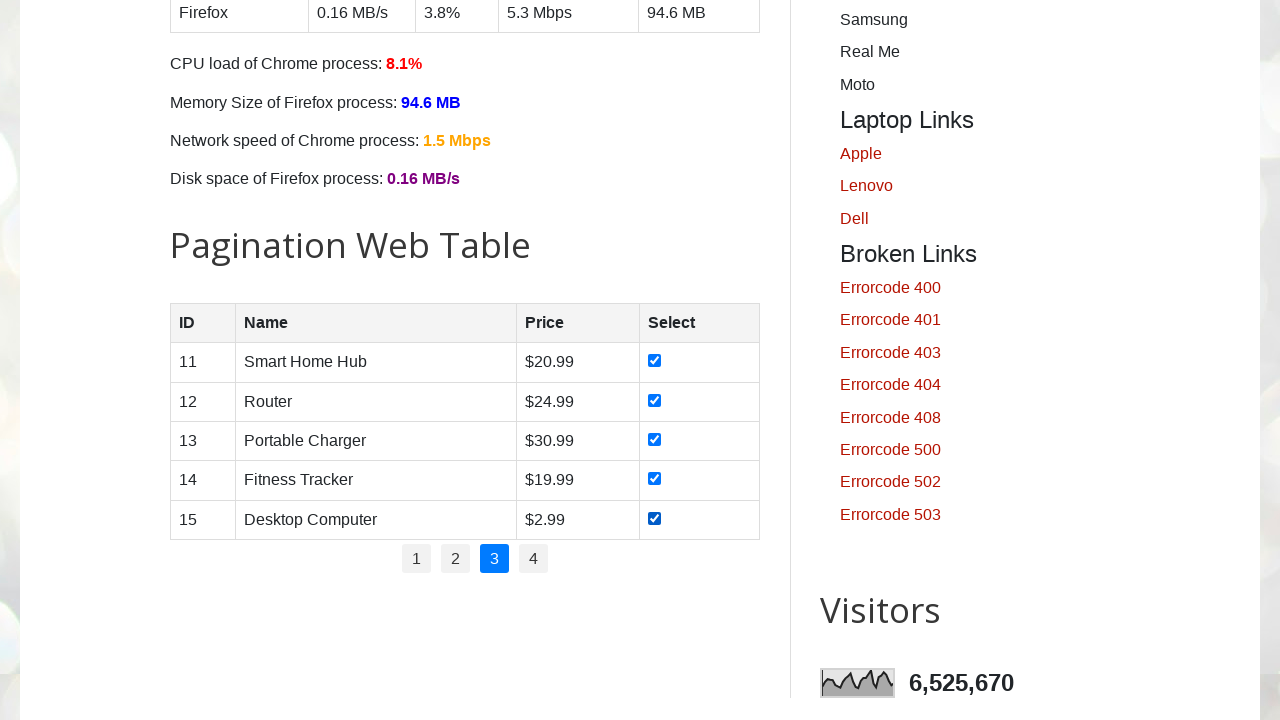

Waited for checkbox selection to register on row 5
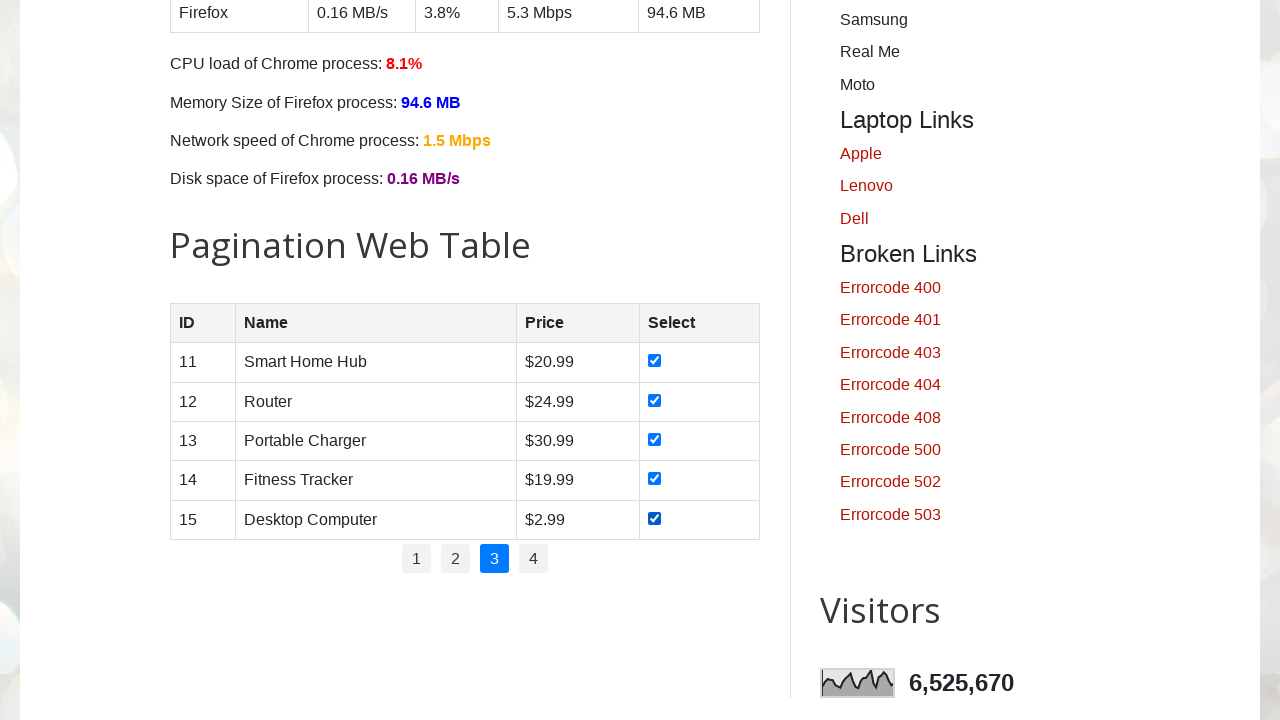

Clicked pagination link to navigate to page 4 at (534, 559) on //ul[@id='pagination']//a[text()='4']
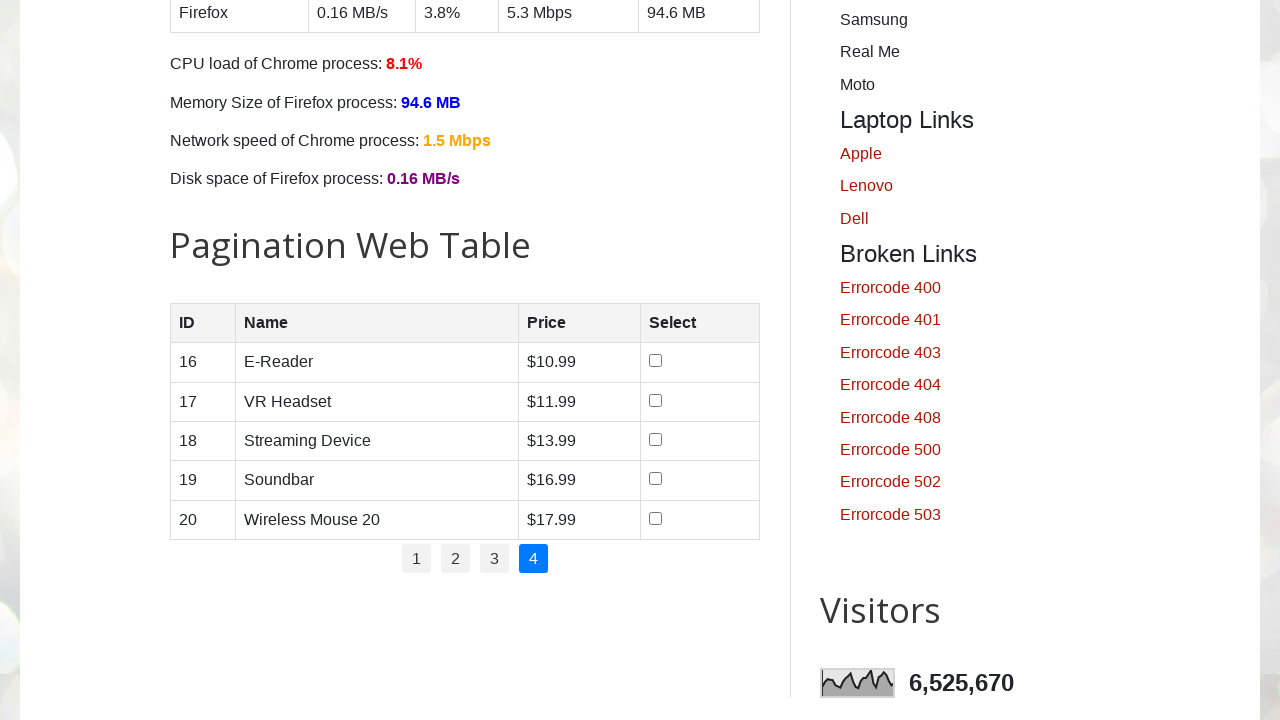

Waited for page 4 to load
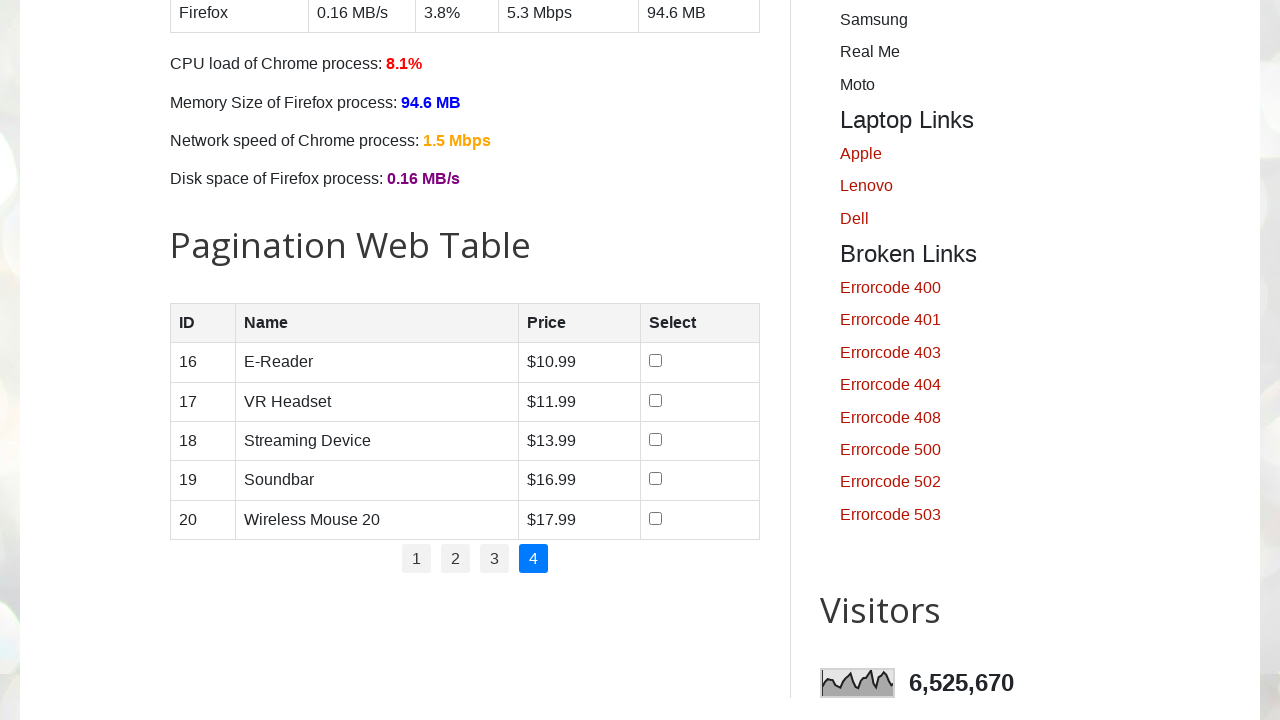

Table loaded on page 4
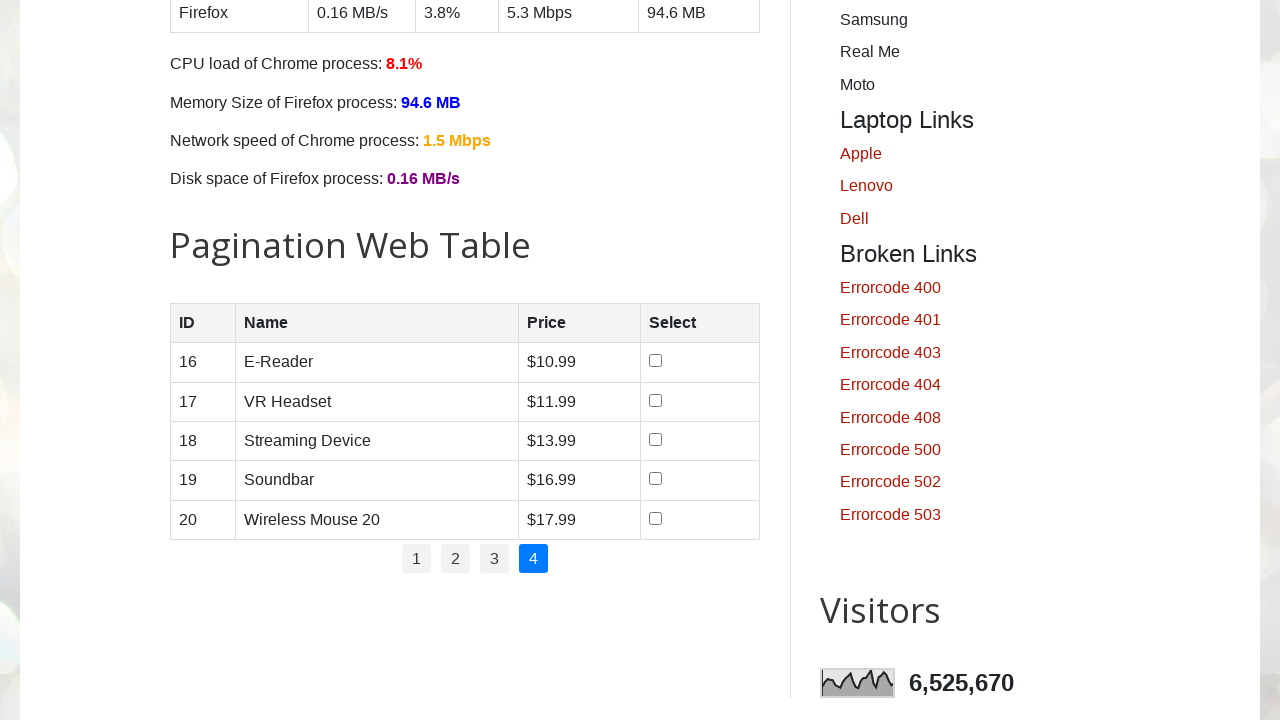

Retrieved 5 product rows from page 4
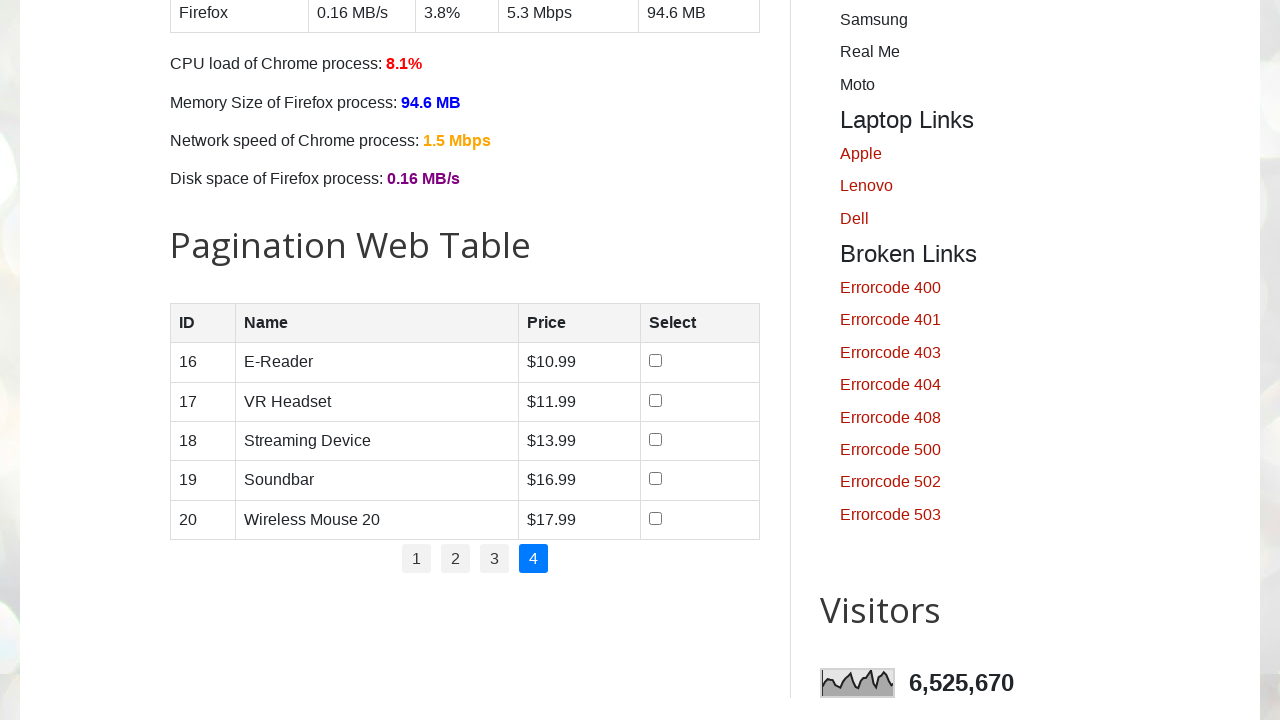

Clicked checkbox for row 1 on page 4 at (656, 361) on //table[@id='productTable']/tbody/tr[1]/td[4]//input
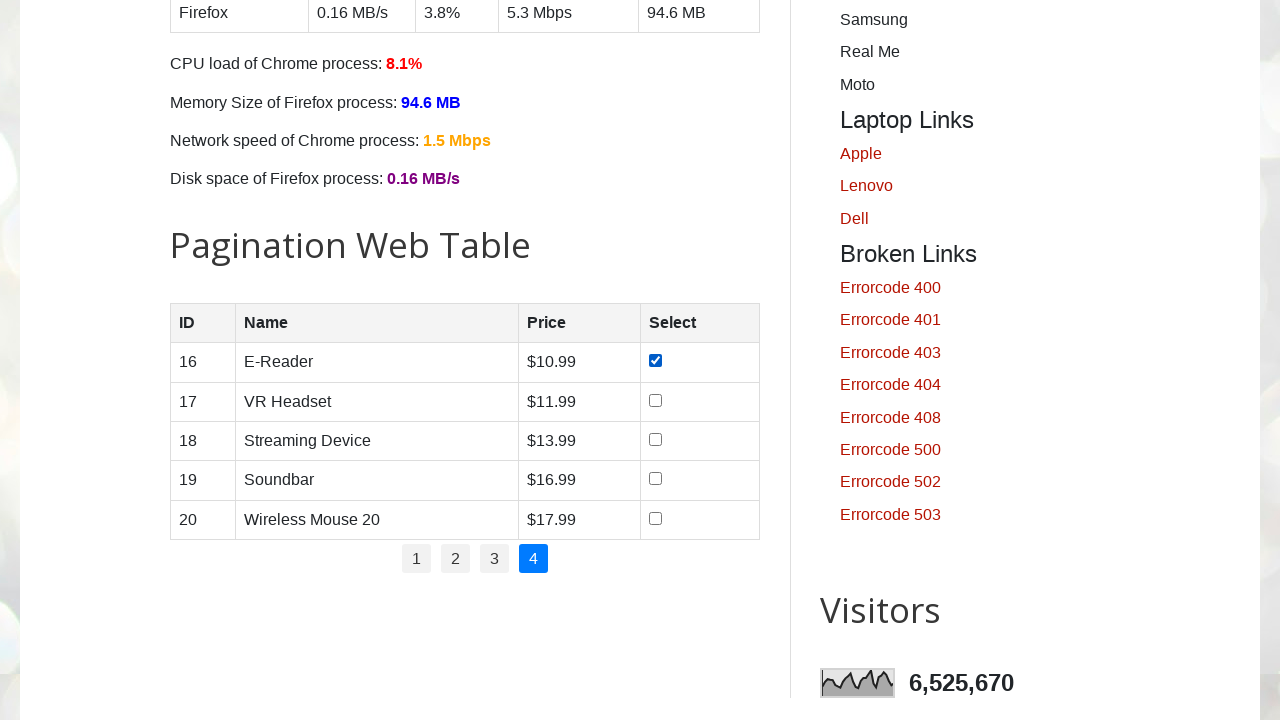

Waited for checkbox selection to register on row 1
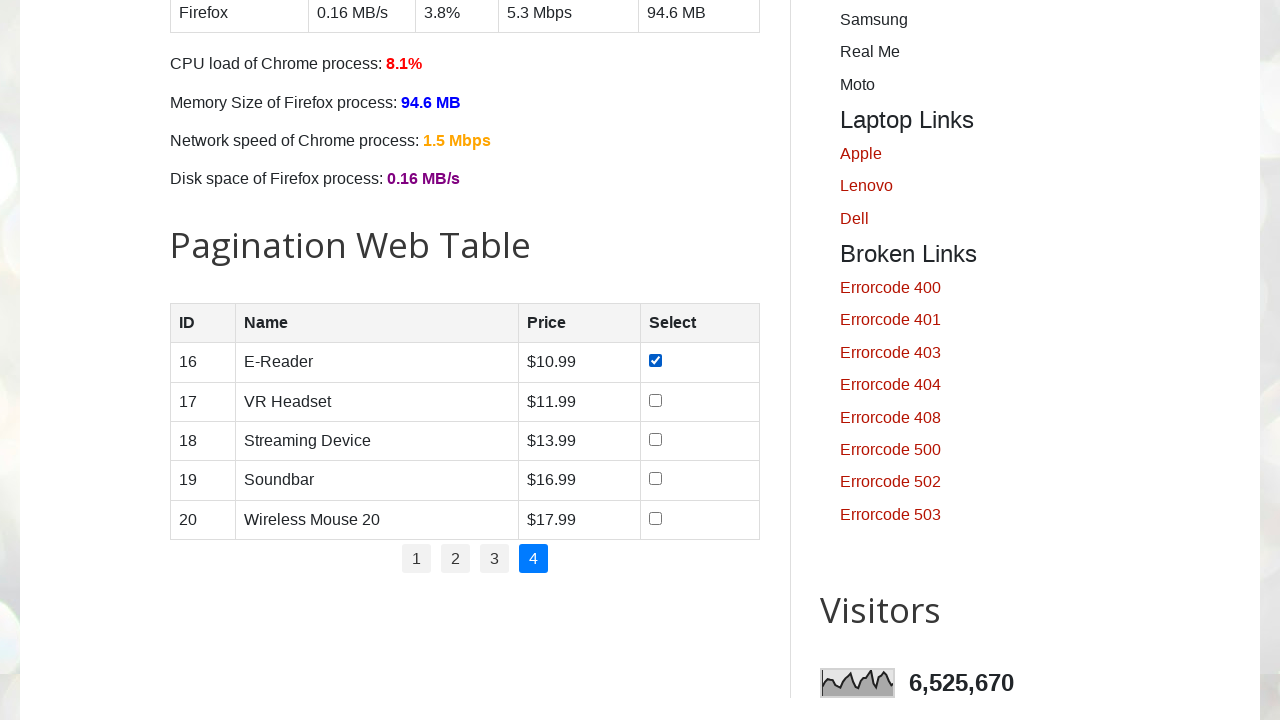

Clicked checkbox for row 2 on page 4 at (656, 400) on //table[@id='productTable']/tbody/tr[2]/td[4]//input
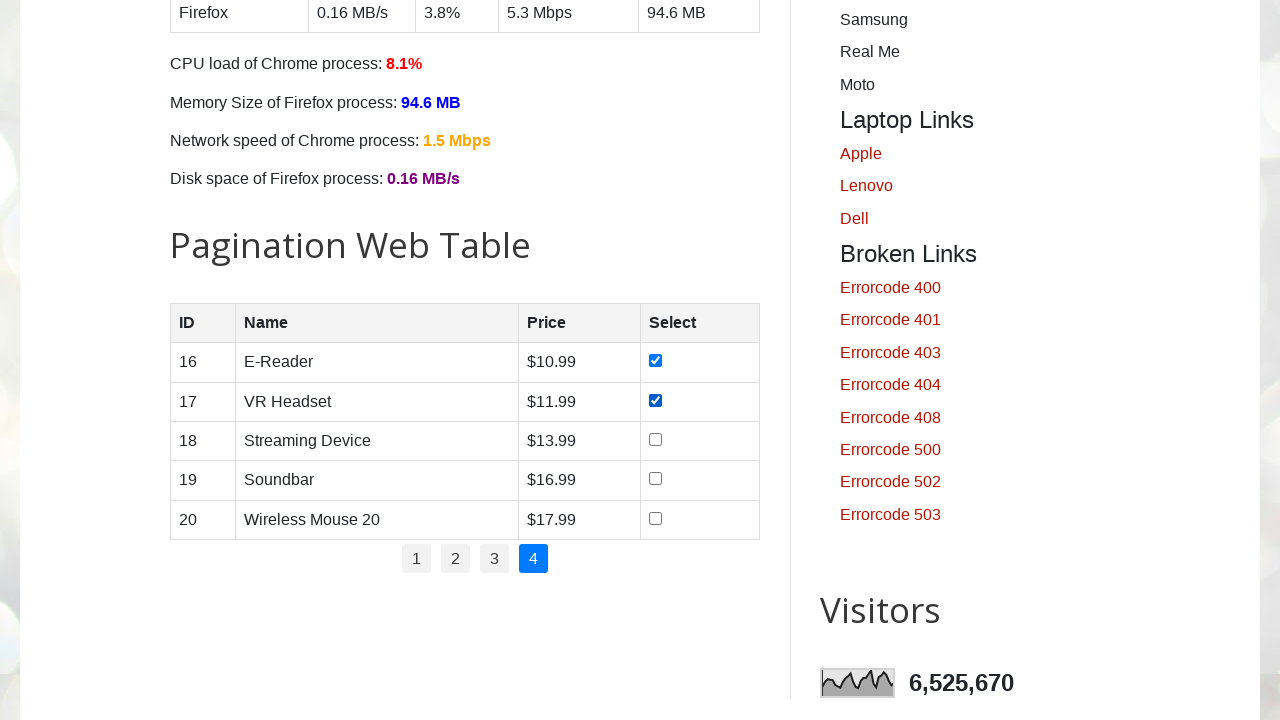

Waited for checkbox selection to register on row 2
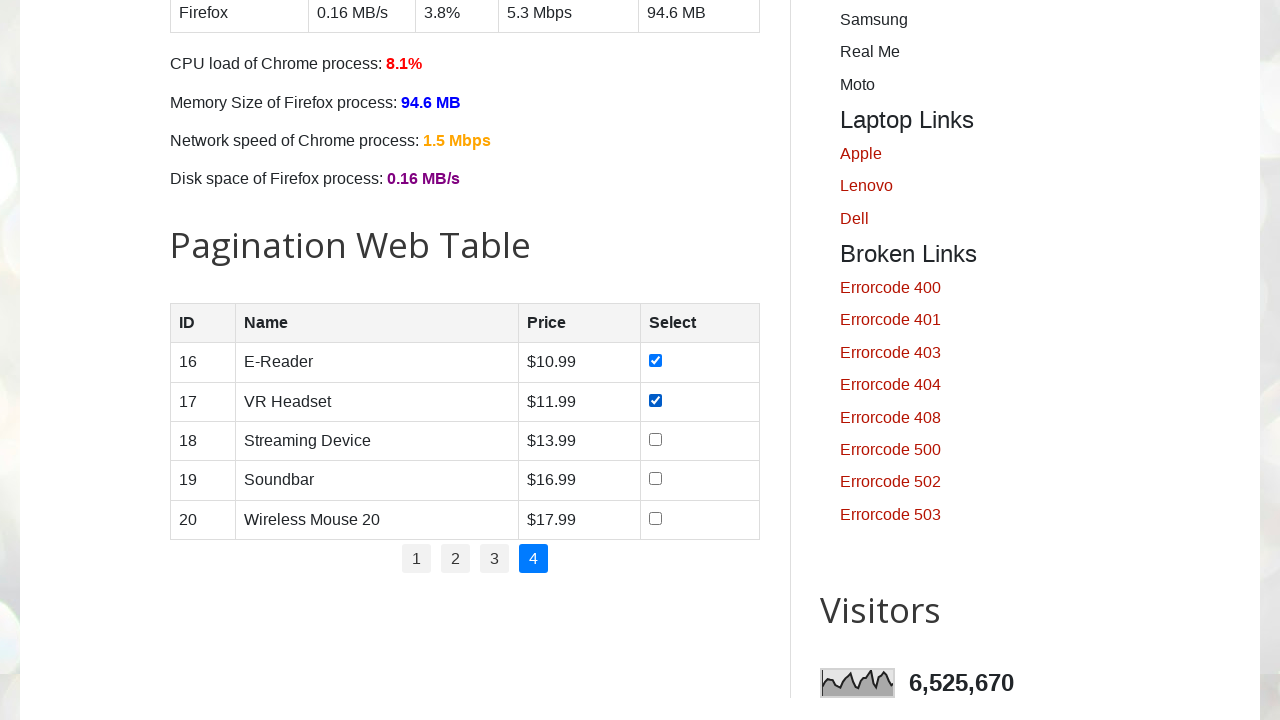

Clicked checkbox for row 3 on page 4 at (656, 439) on //table[@id='productTable']/tbody/tr[3]/td[4]//input
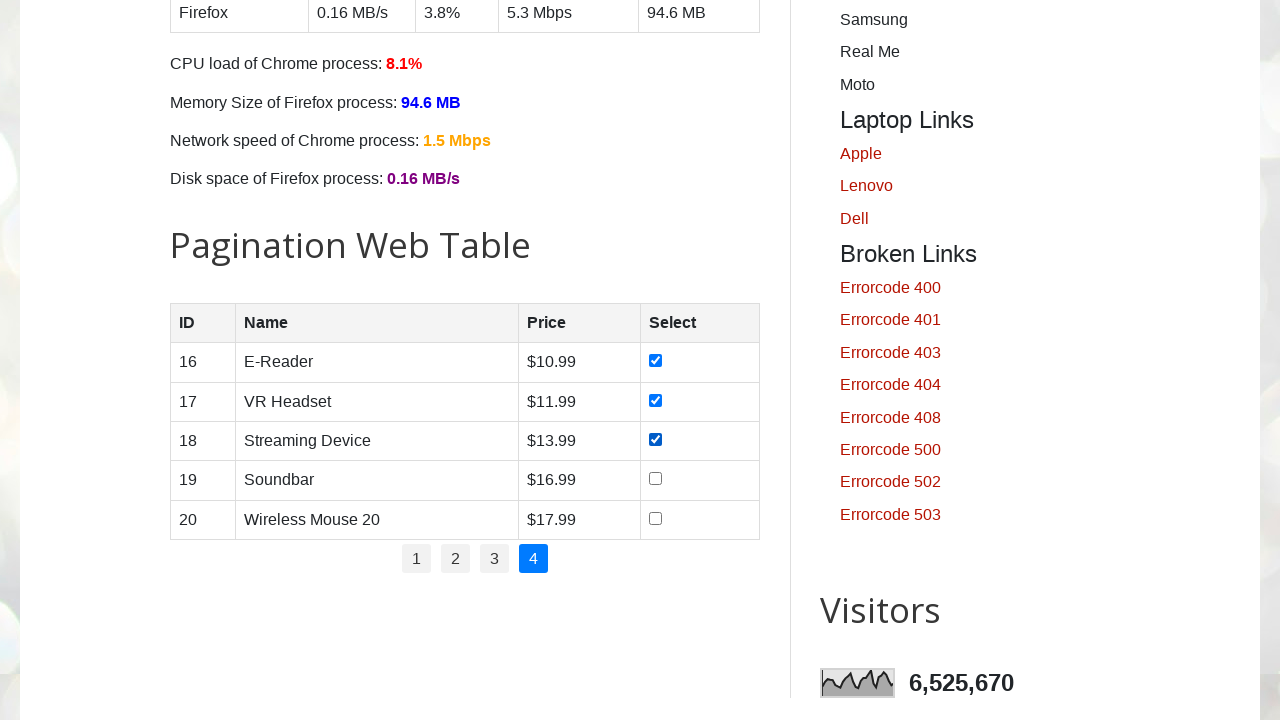

Waited for checkbox selection to register on row 3
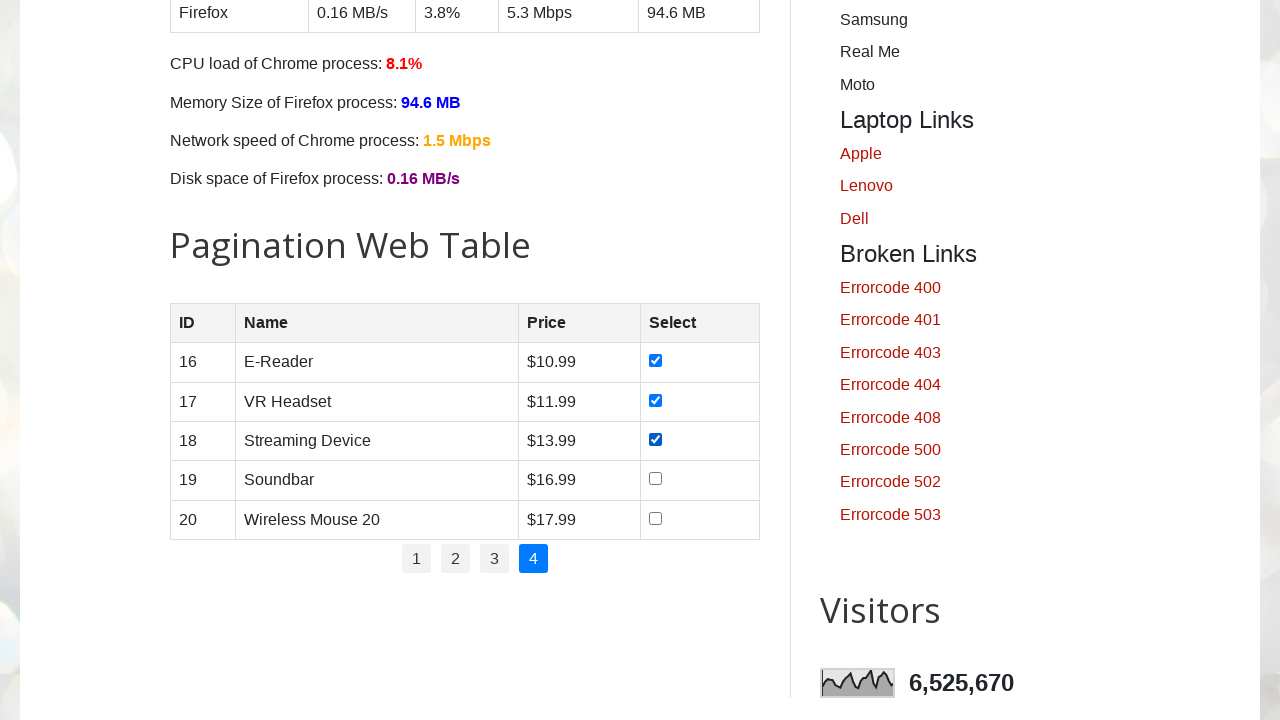

Clicked checkbox for row 4 on page 4 at (656, 479) on //table[@id='productTable']/tbody/tr[4]/td[4]//input
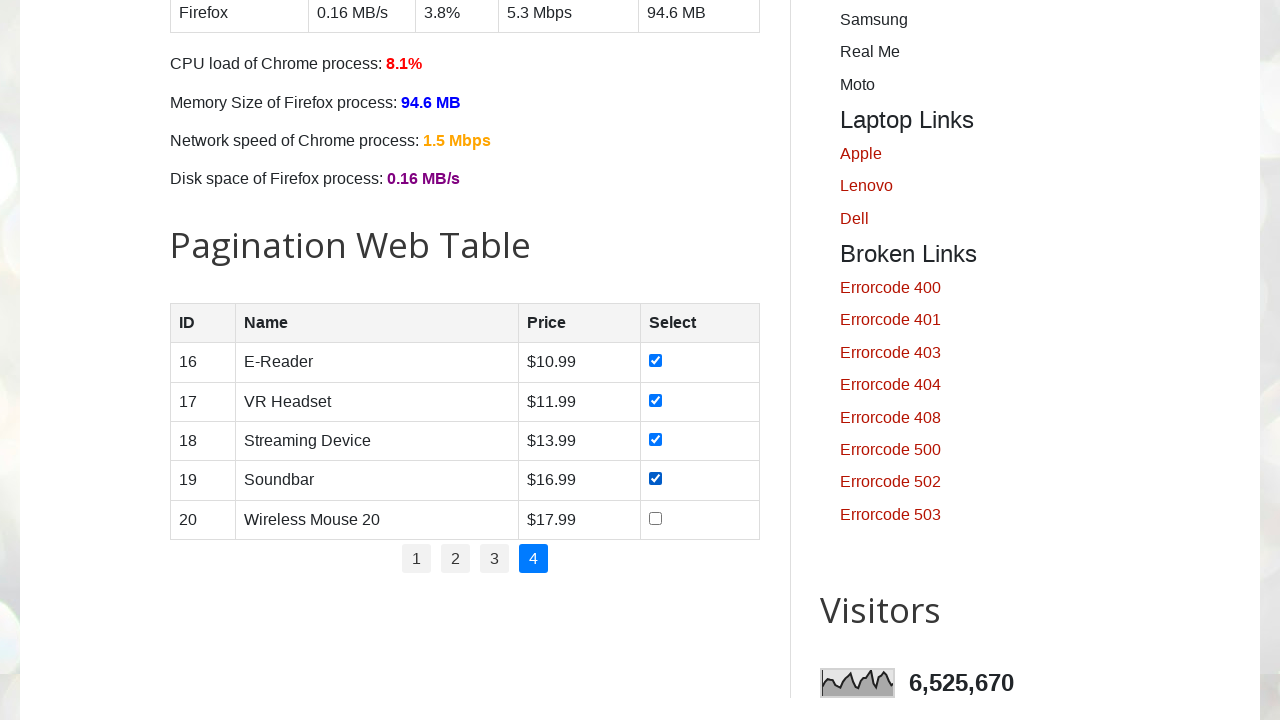

Waited for checkbox selection to register on row 4
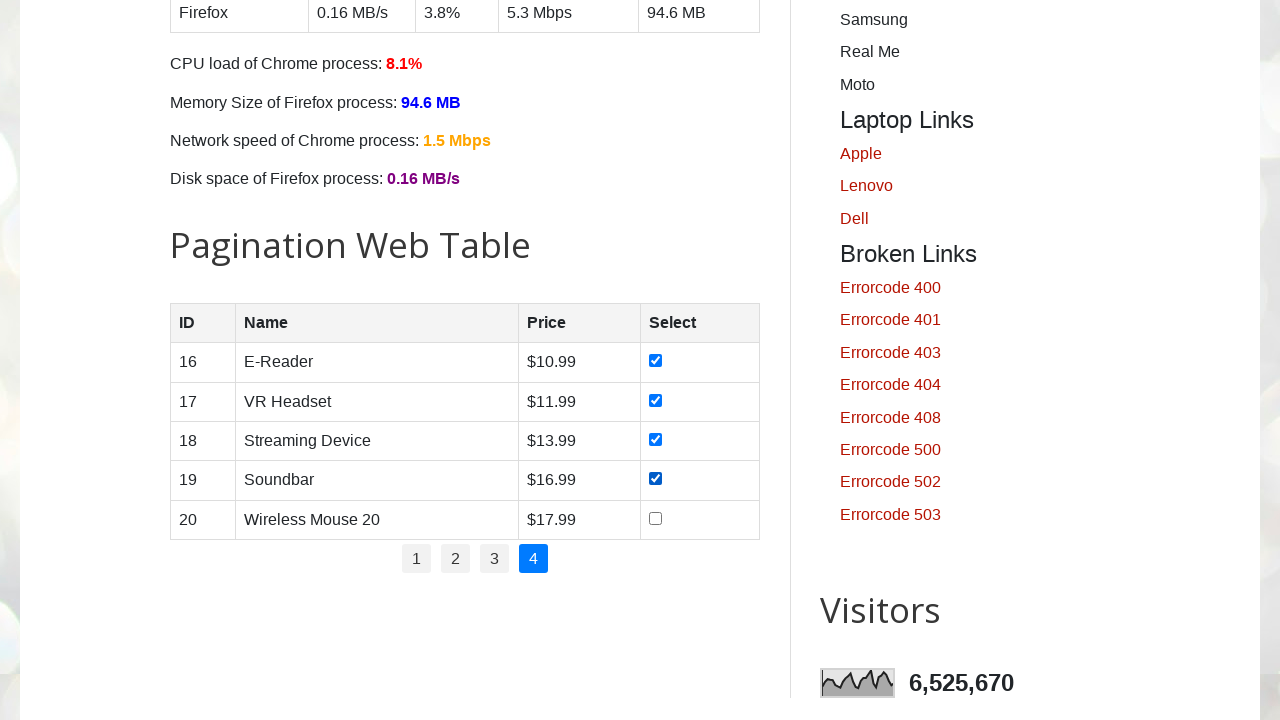

Clicked checkbox for row 5 on page 4 at (656, 518) on //table[@id='productTable']/tbody/tr[5]/td[4]//input
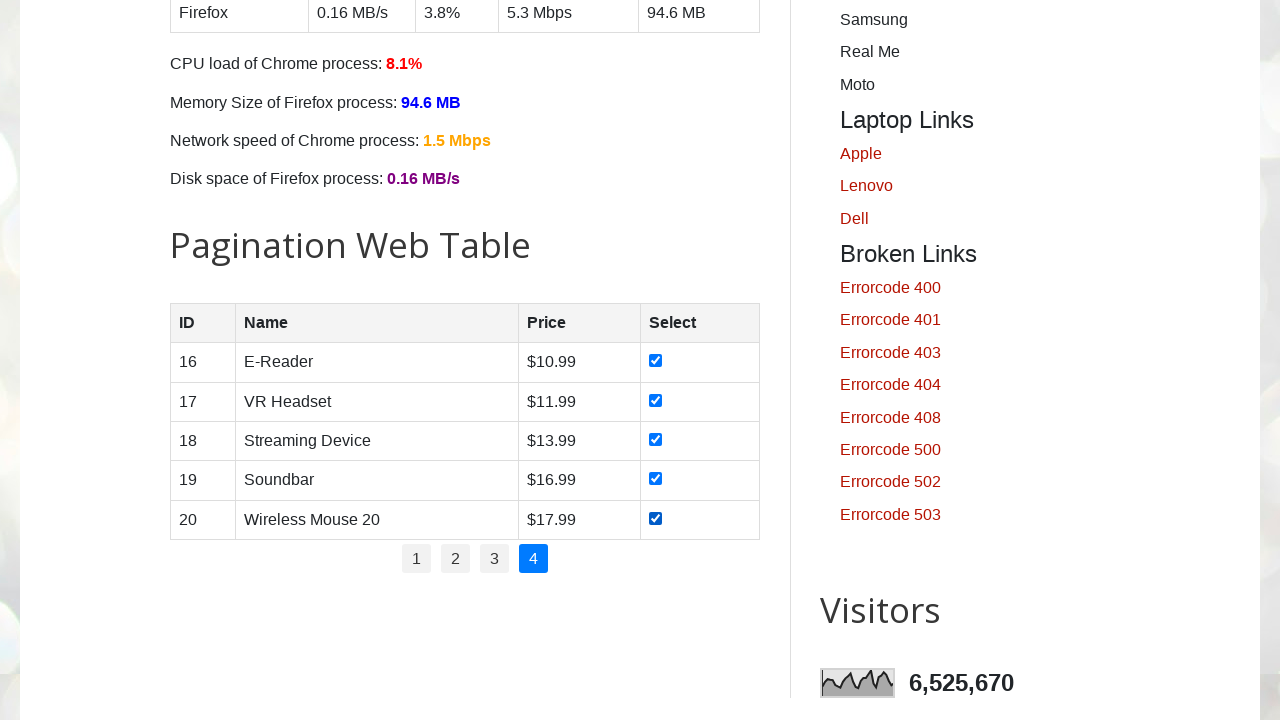

Waited for checkbox selection to register on row 5
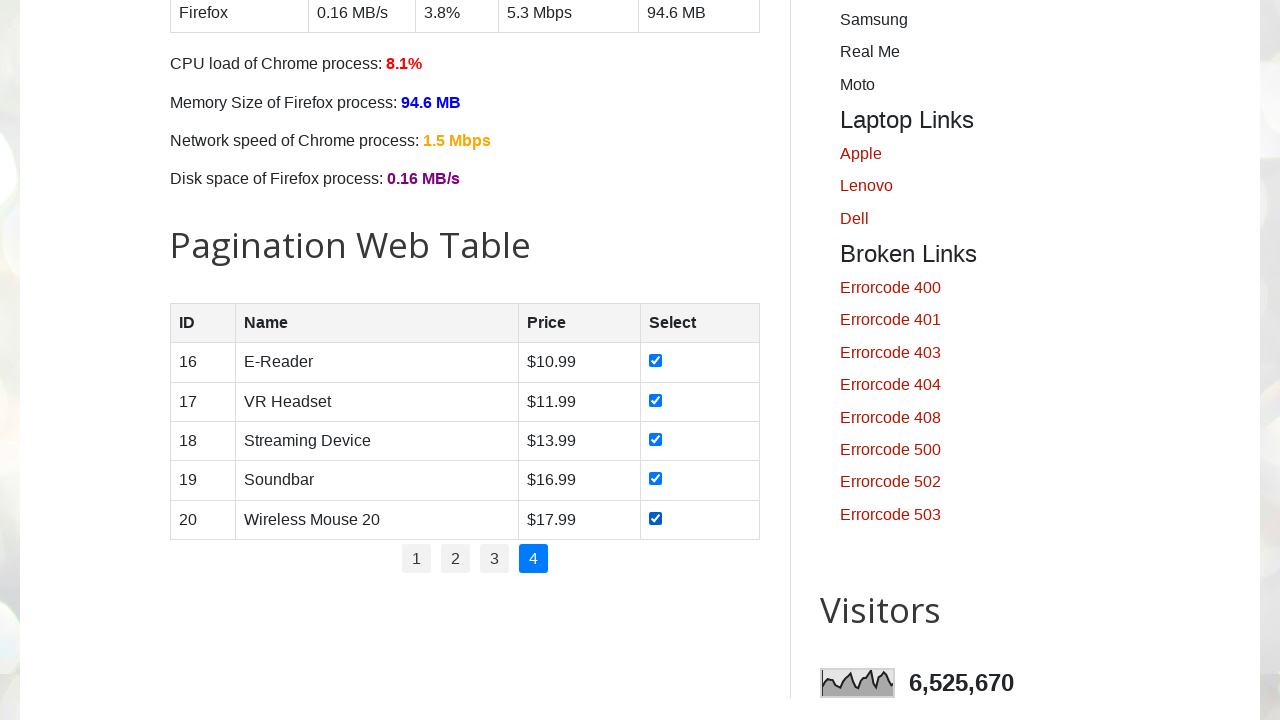

Completed pagination test - all pages and product checkboxes clicked
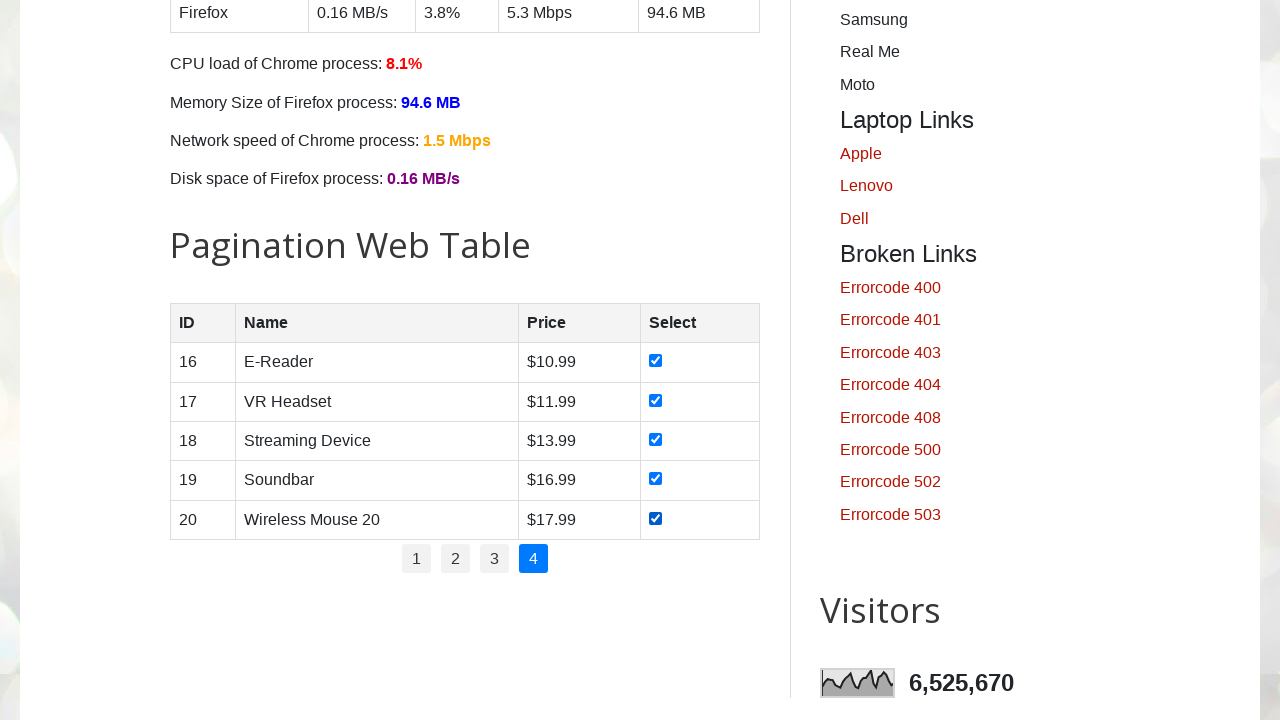

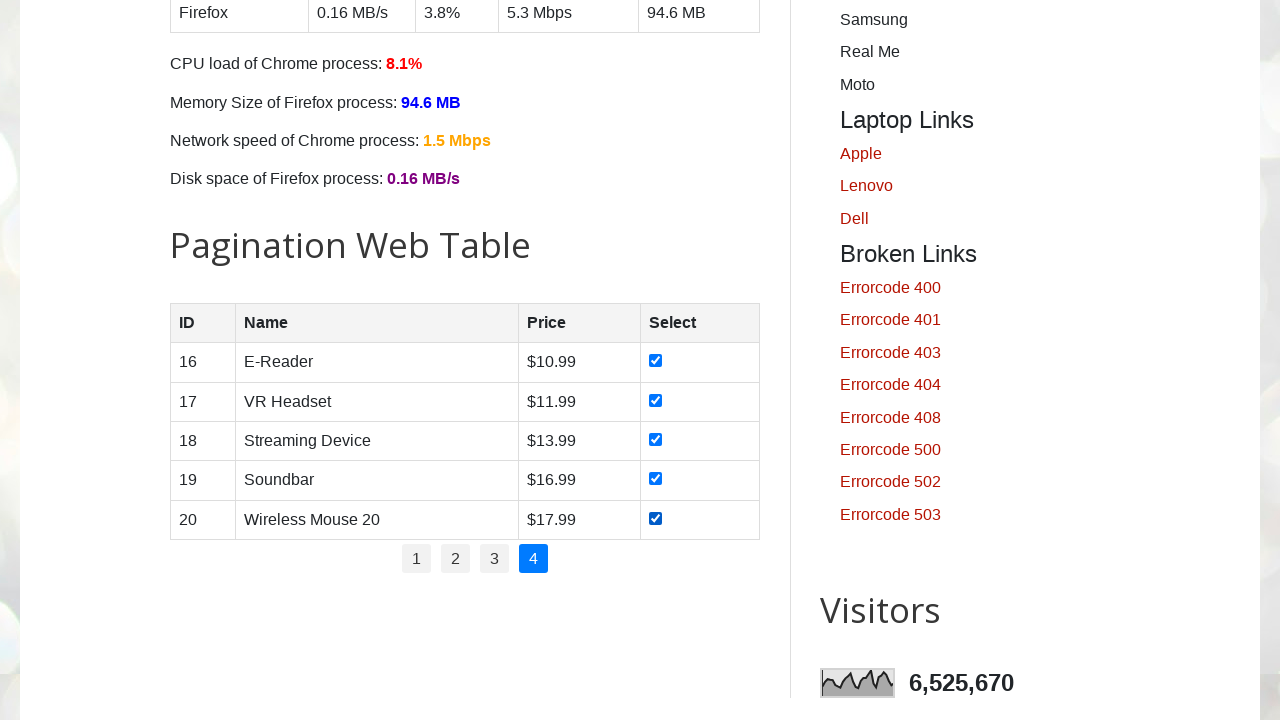